Navigates through Apple's header navigation links, clicking each link in the global navigation menu to visit different sections of the site

Starting URL: https://www.apple.com/

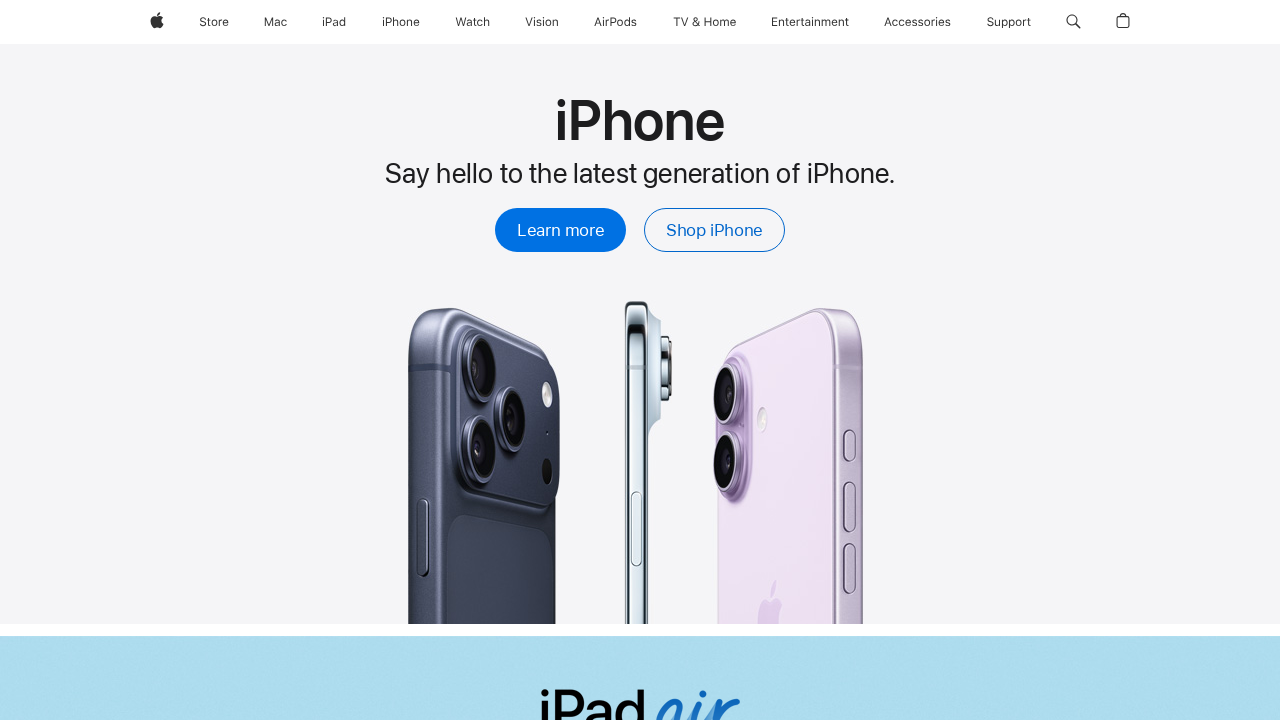

Located all header navigation links from global navigation menu
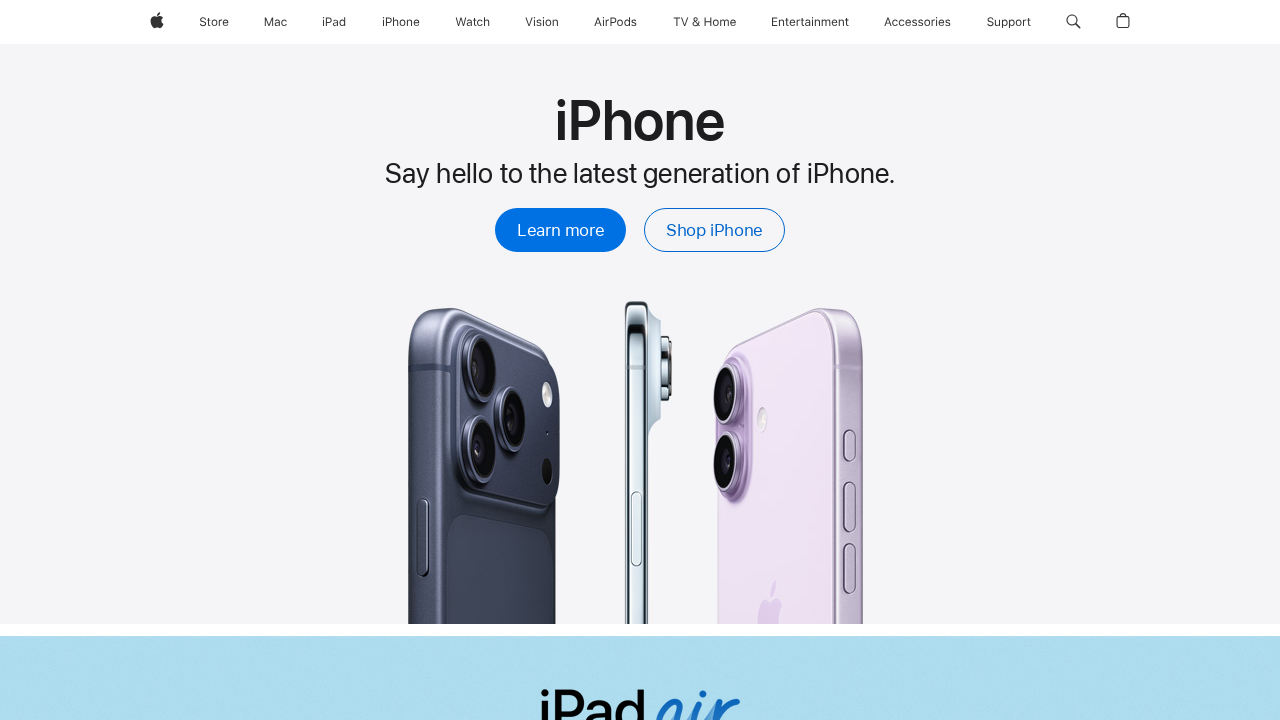

Re-fetched header navigation links for iteration 1
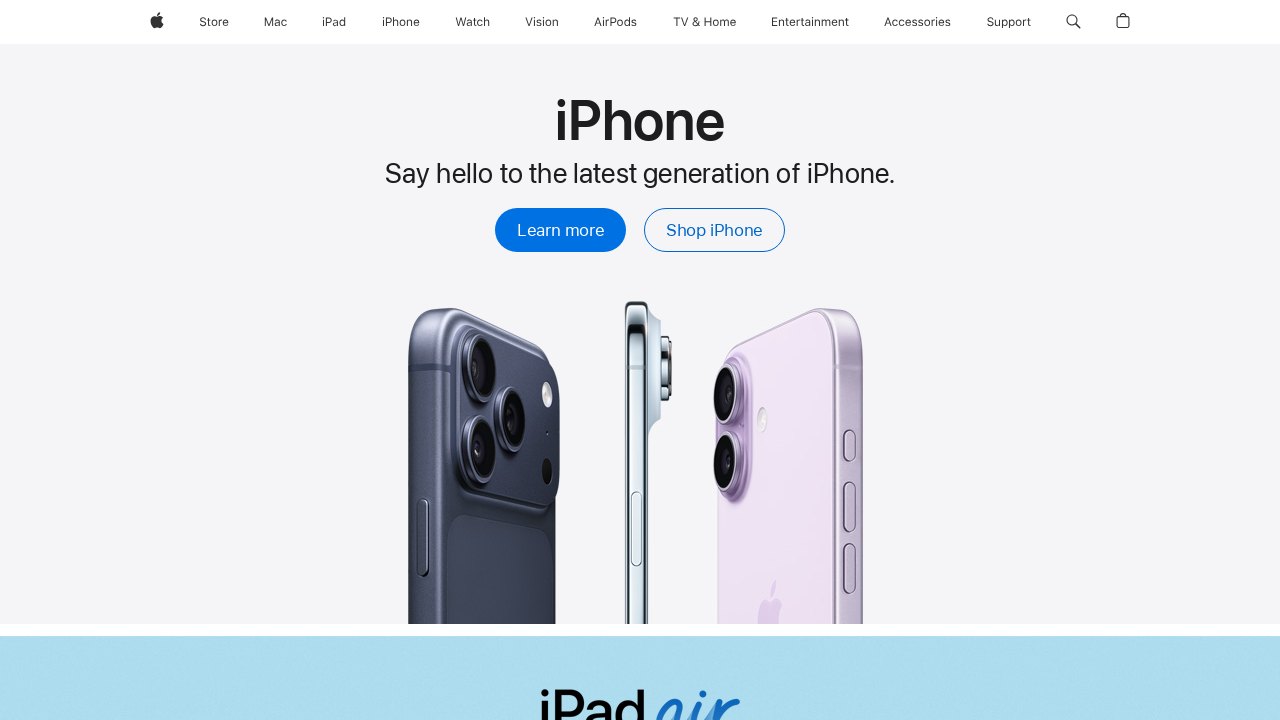

Clicked header navigation link at index 1 at (276, 22) on xpath=//ul[@class='globalnav-submenu-trigger-group']/li/a >> nth=1
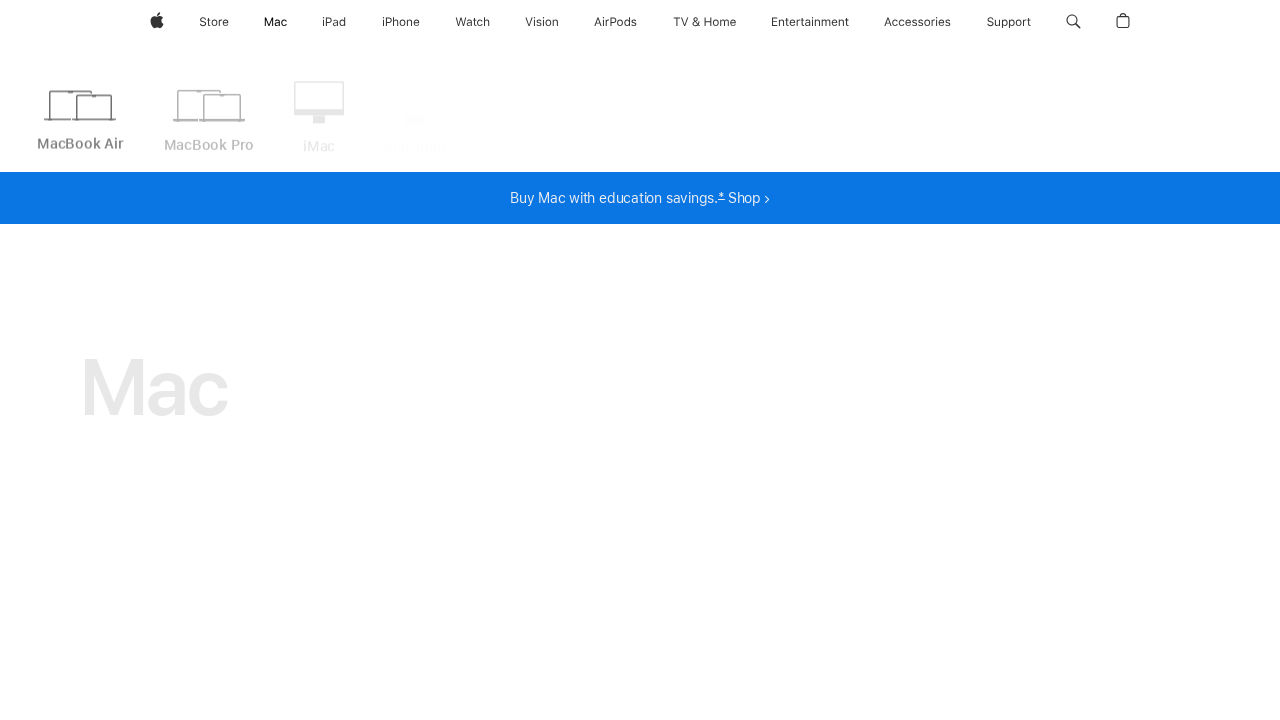

Waited for page to reach networkidle state
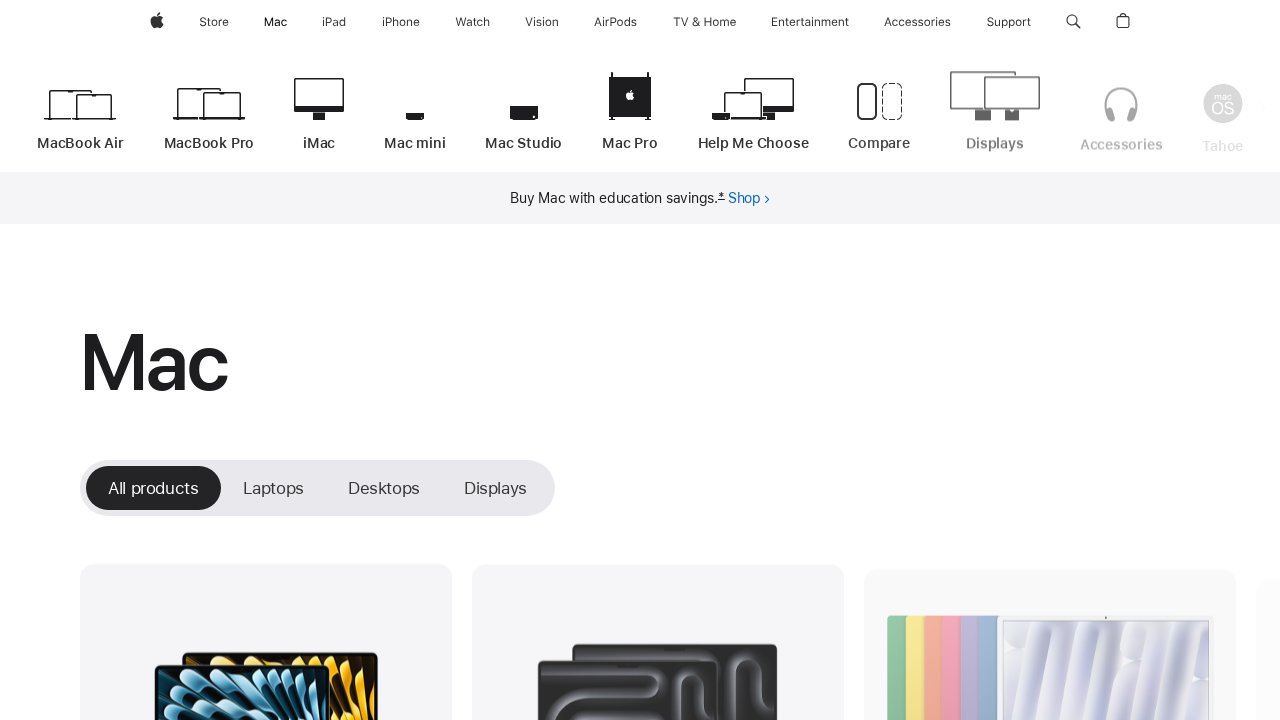

Retrieved page title: Mac - Apple
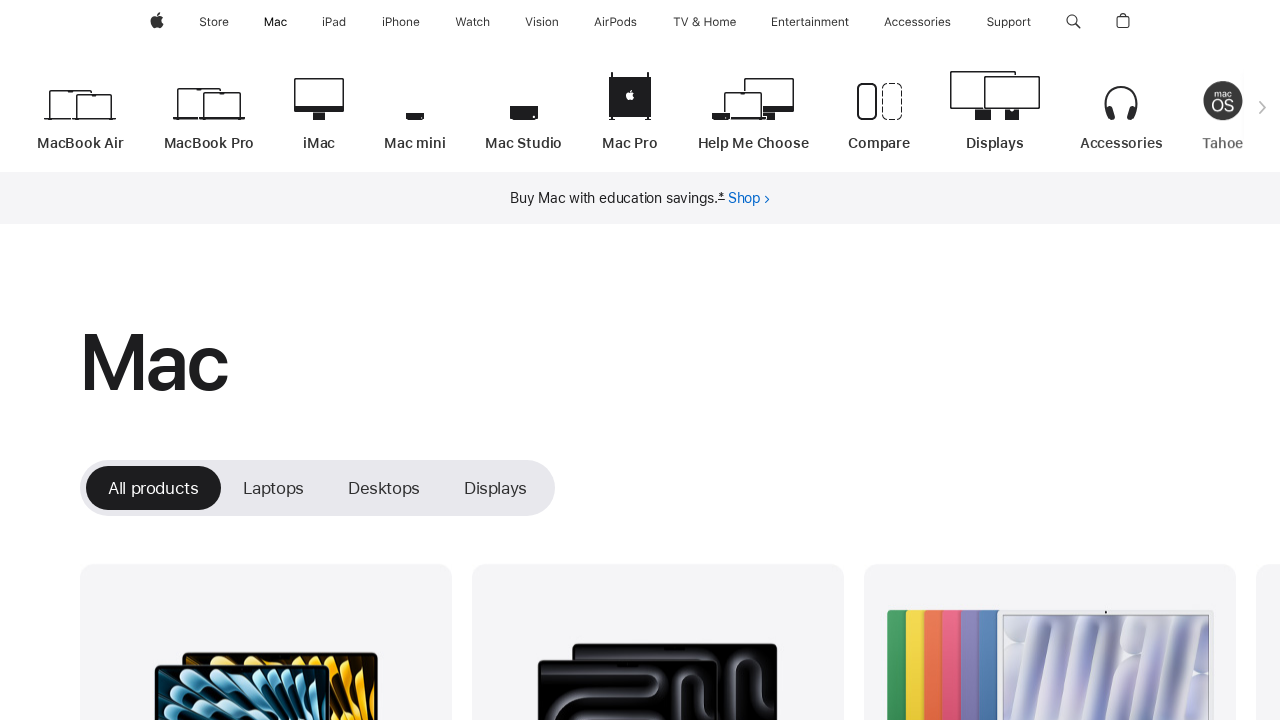

Located all links on current page (421 links found)
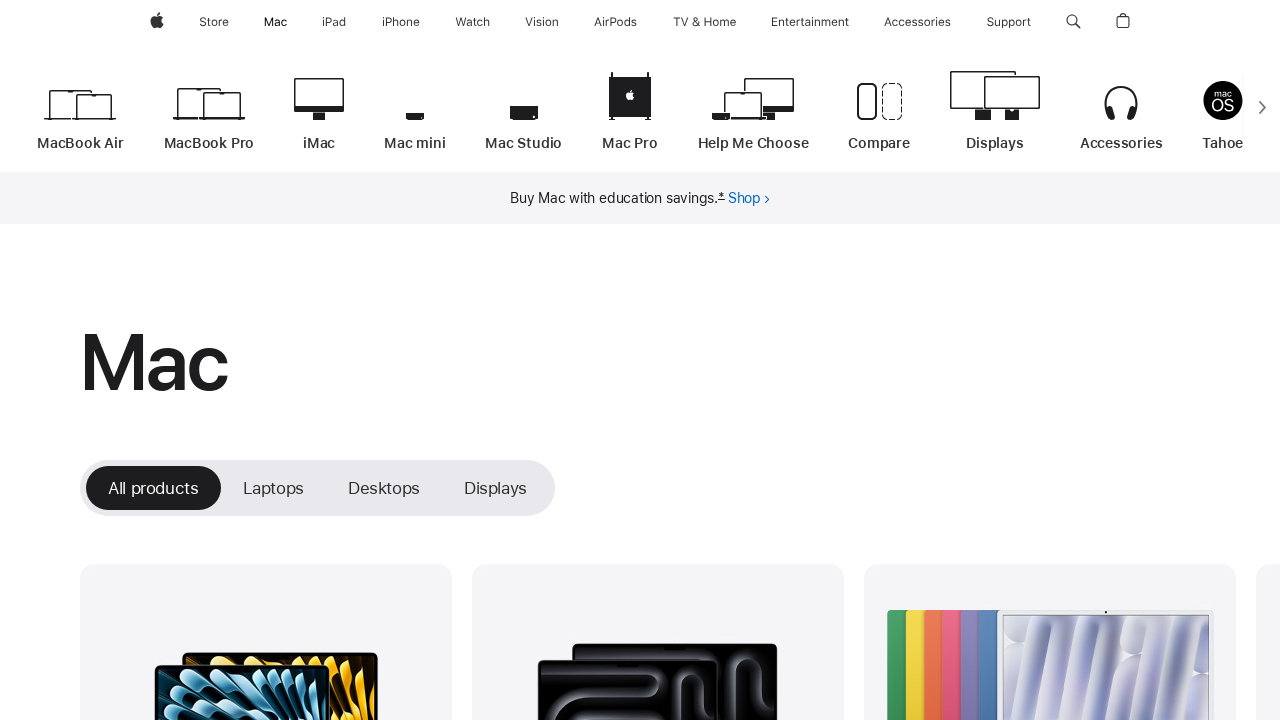

Re-fetched header navigation links for iteration 2
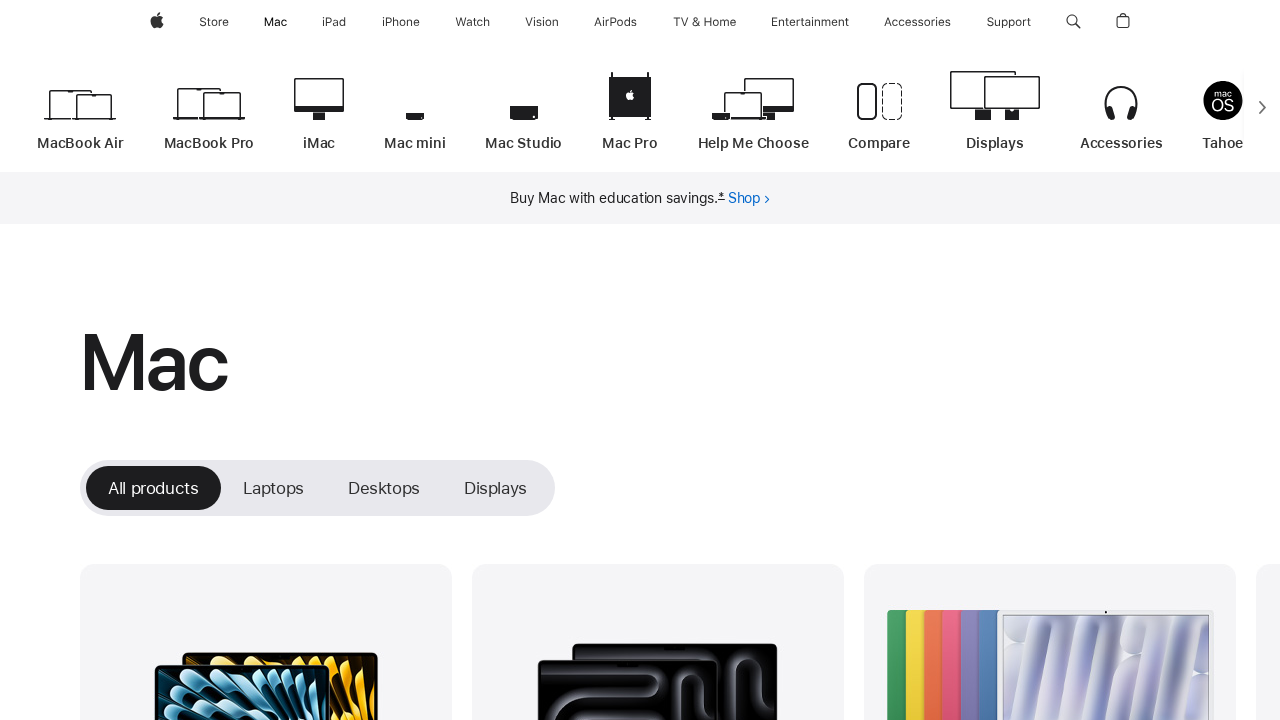

Clicked header navigation link at index 2 at (334, 22) on xpath=//ul[@class='globalnav-submenu-trigger-group']/li/a >> nth=2
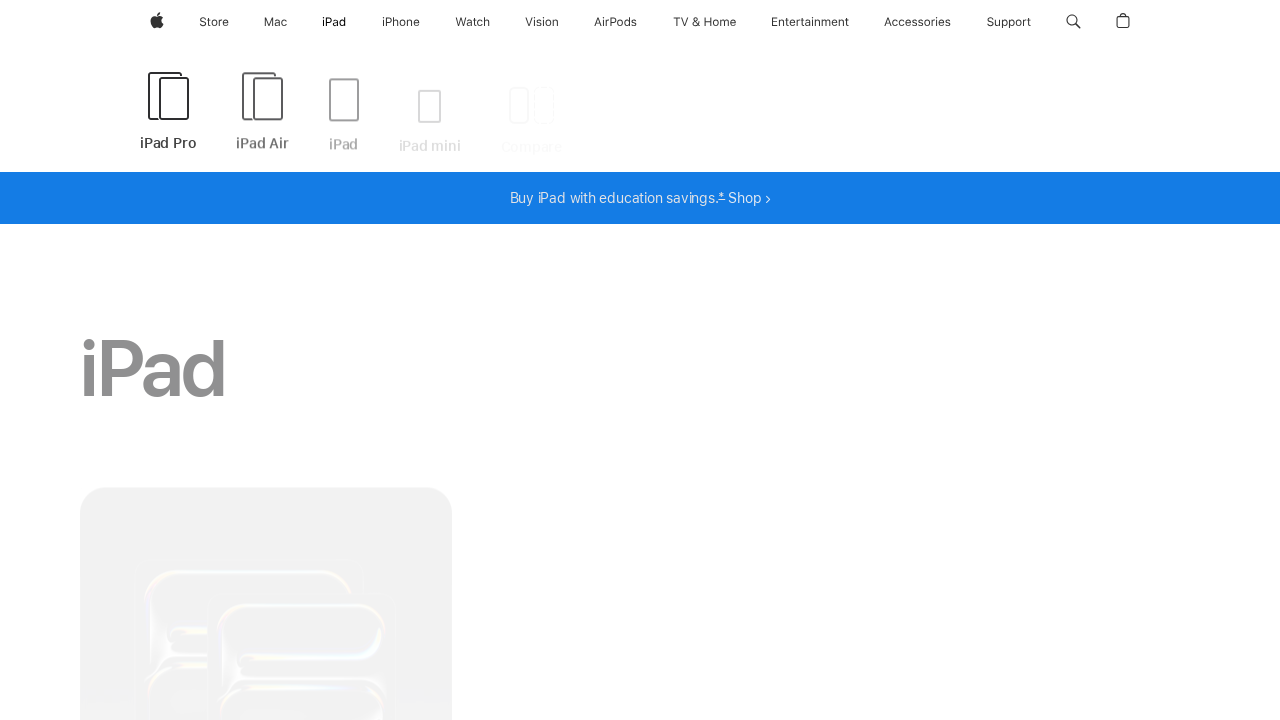

Waited for page to reach networkidle state
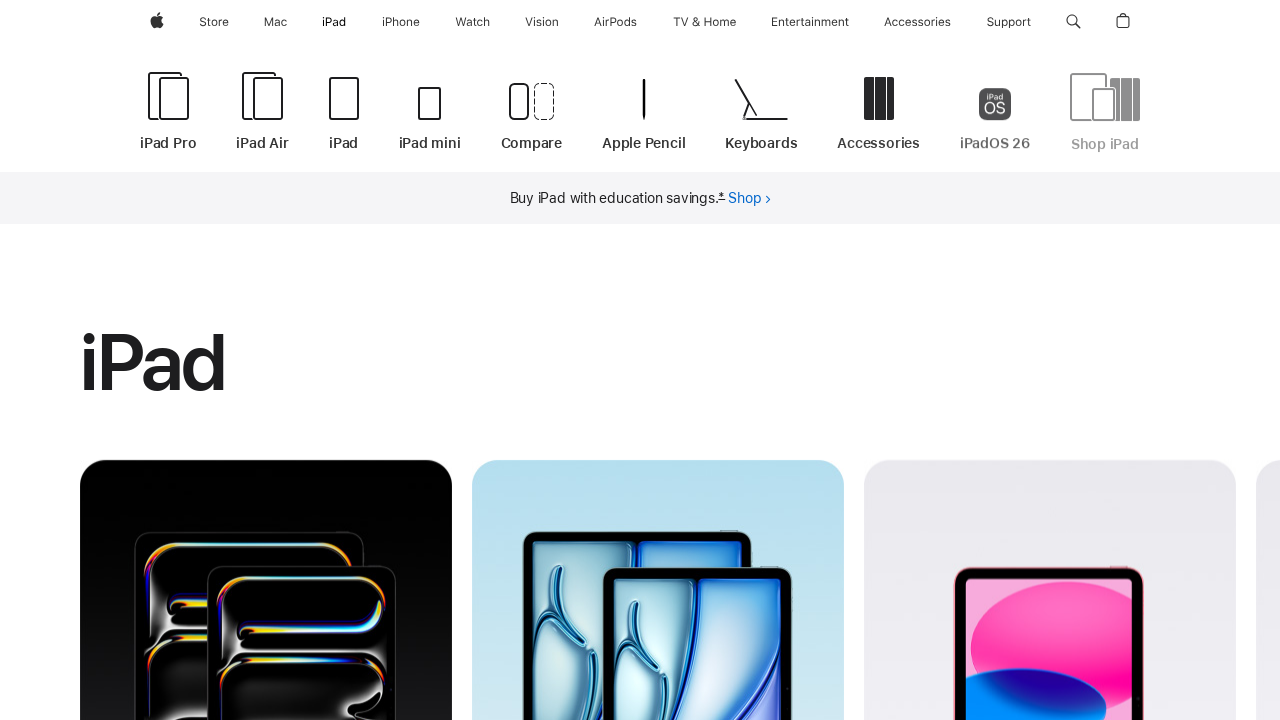

Retrieved page title: iPad - Apple
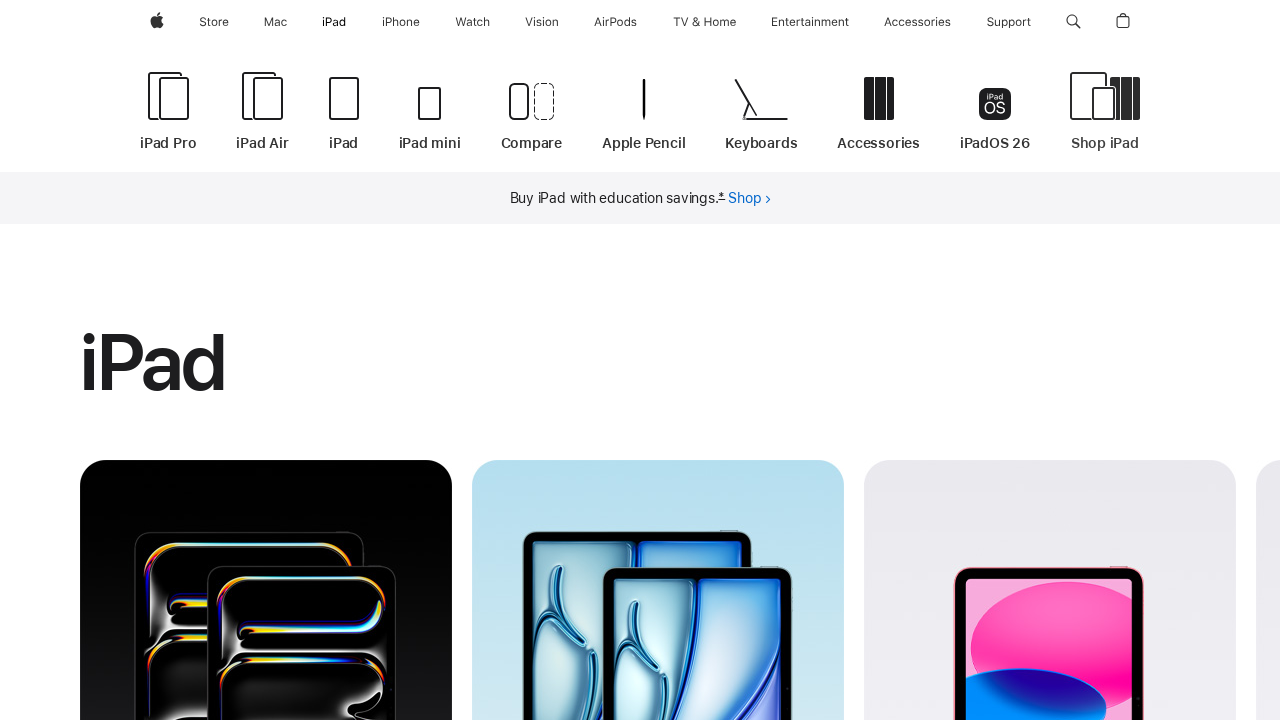

Located all links on current page (356 links found)
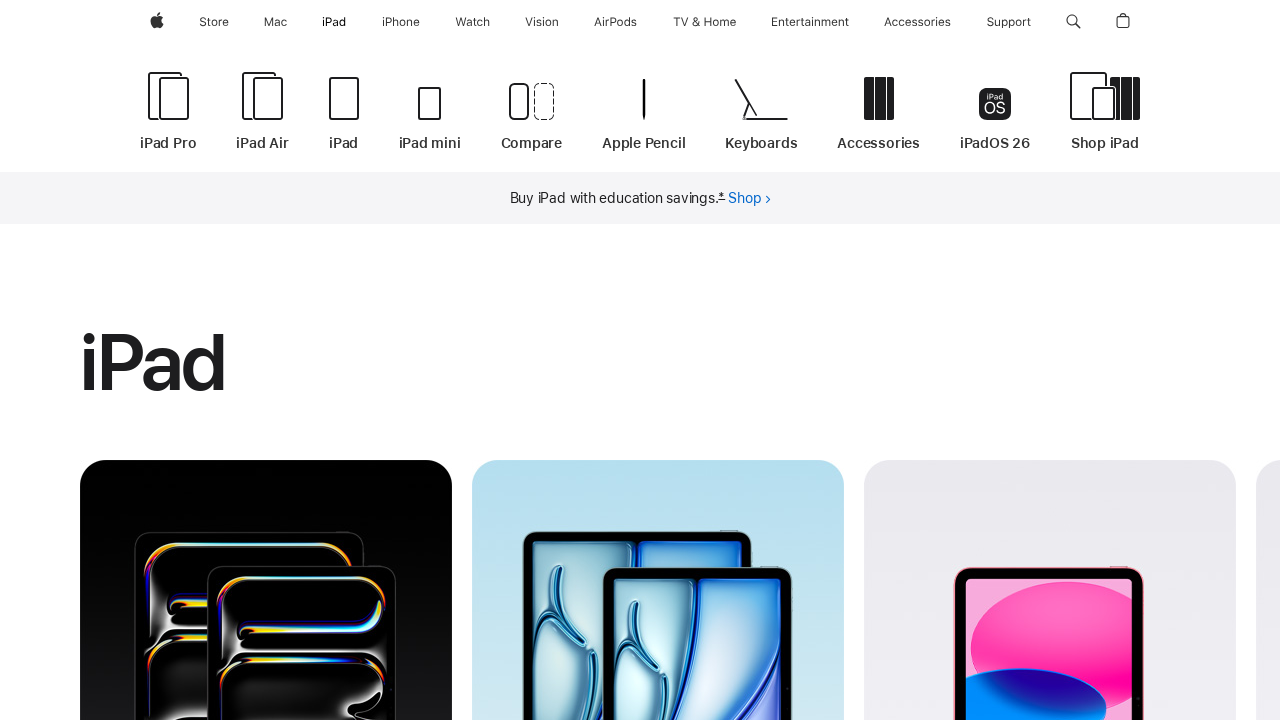

Re-fetched header navigation links for iteration 3
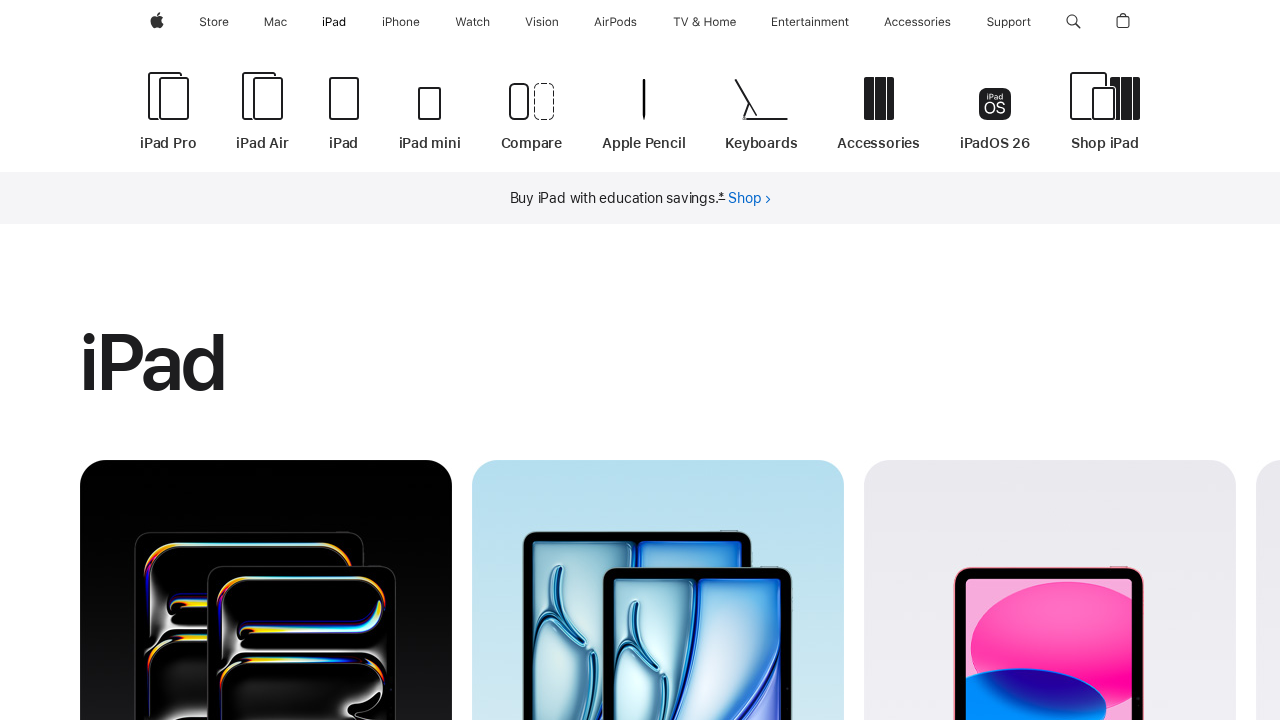

Clicked header navigation link at index 3 at (401, 22) on xpath=//ul[@class='globalnav-submenu-trigger-group']/li/a >> nth=3
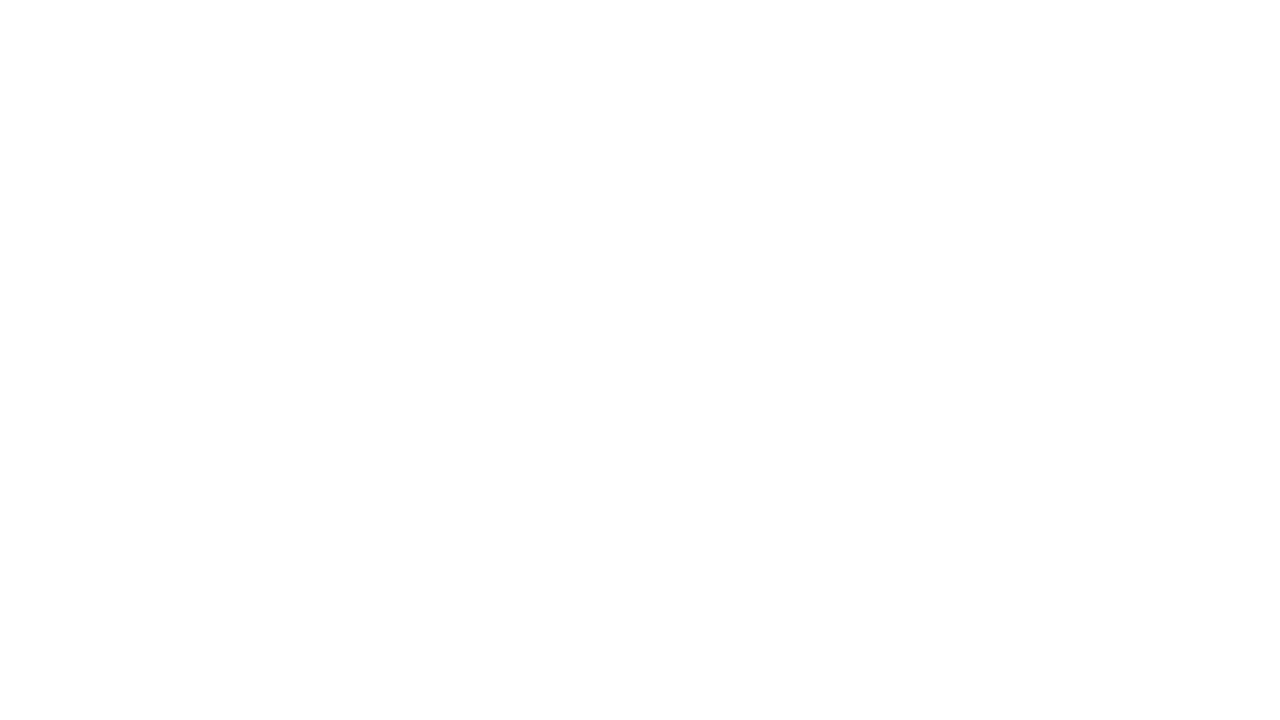

Waited for page to reach networkidle state
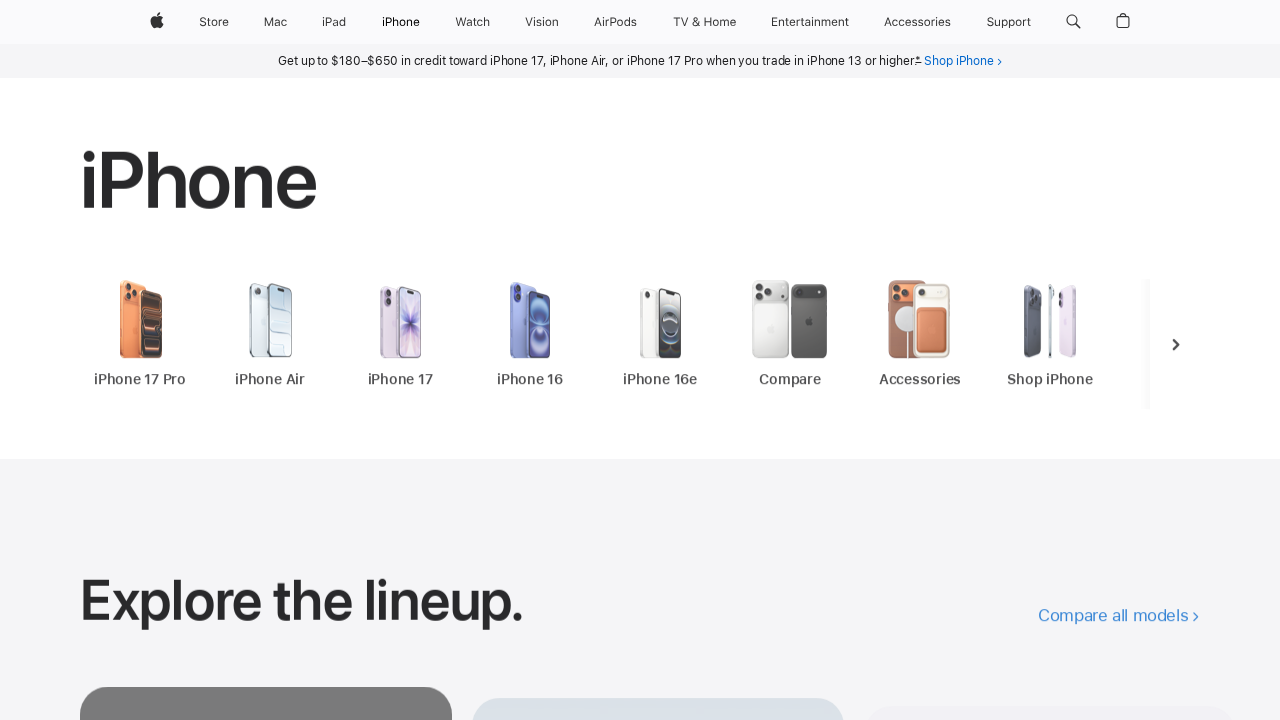

Retrieved page title: iPhone - Apple
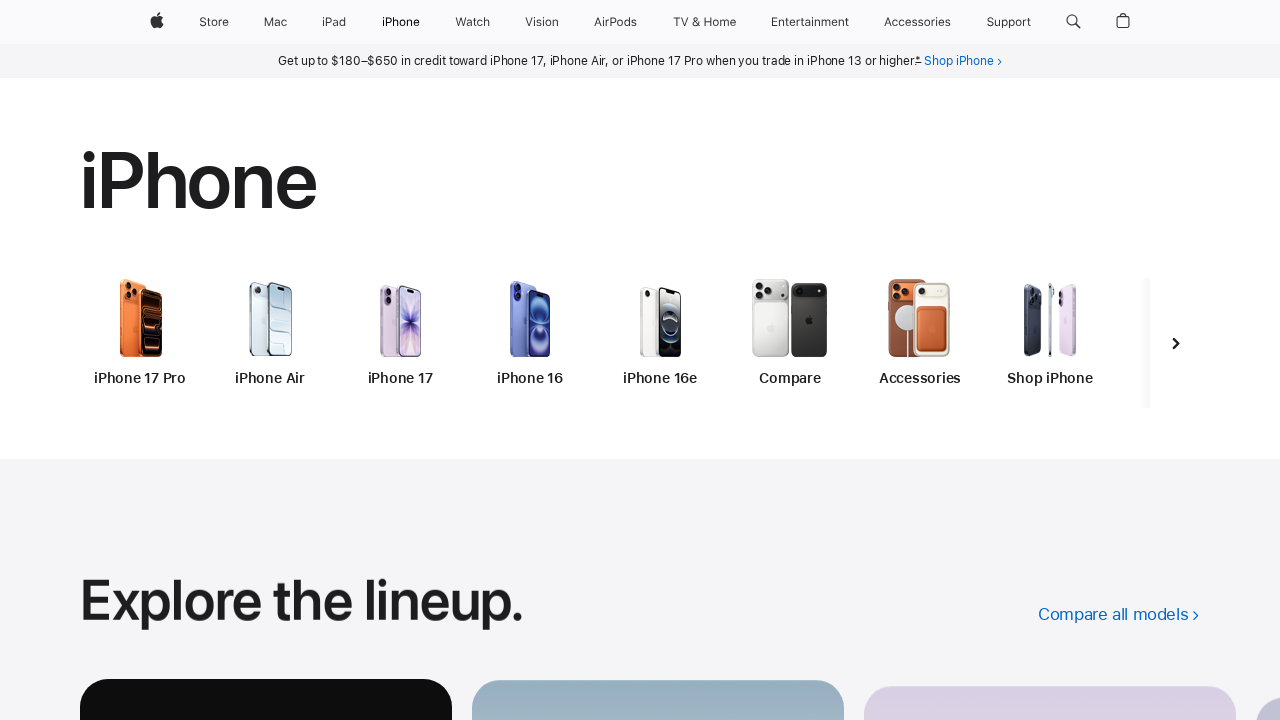

Located all links on current page (389 links found)
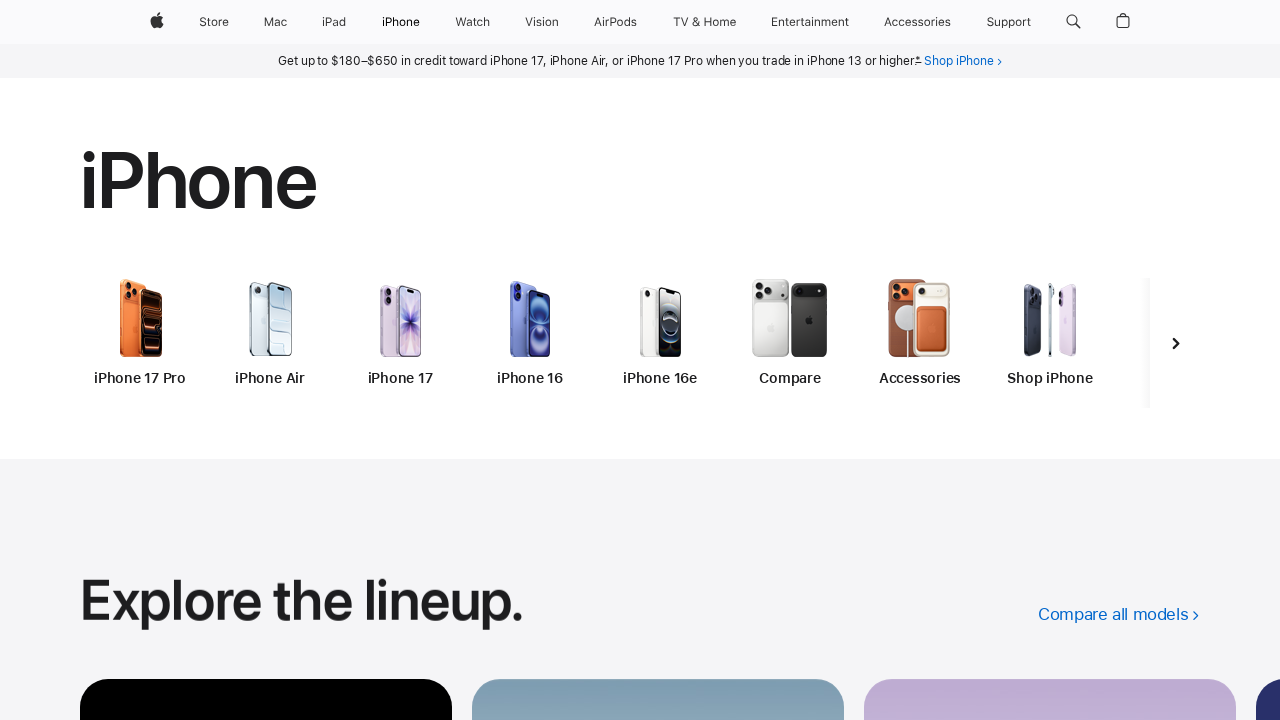

Re-fetched header navigation links for iteration 4
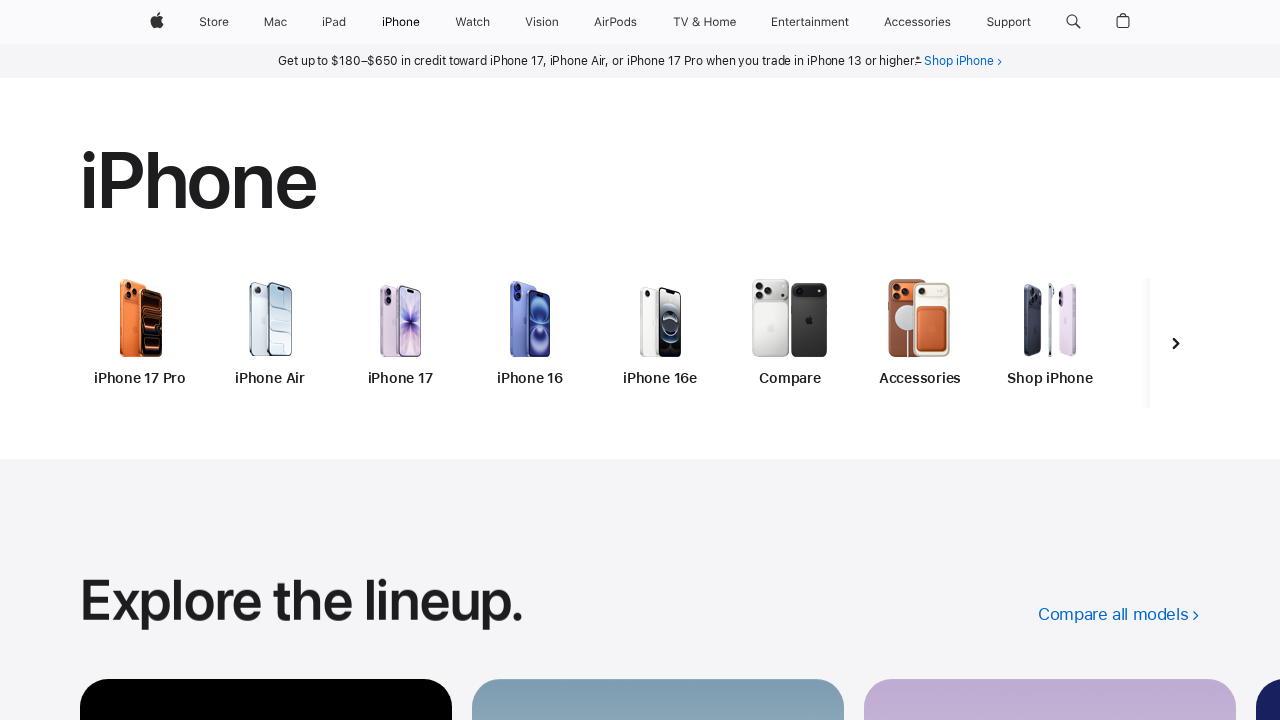

Clicked header navigation link at index 4 at (472, 22) on xpath=//ul[@class='globalnav-submenu-trigger-group']/li/a >> nth=4
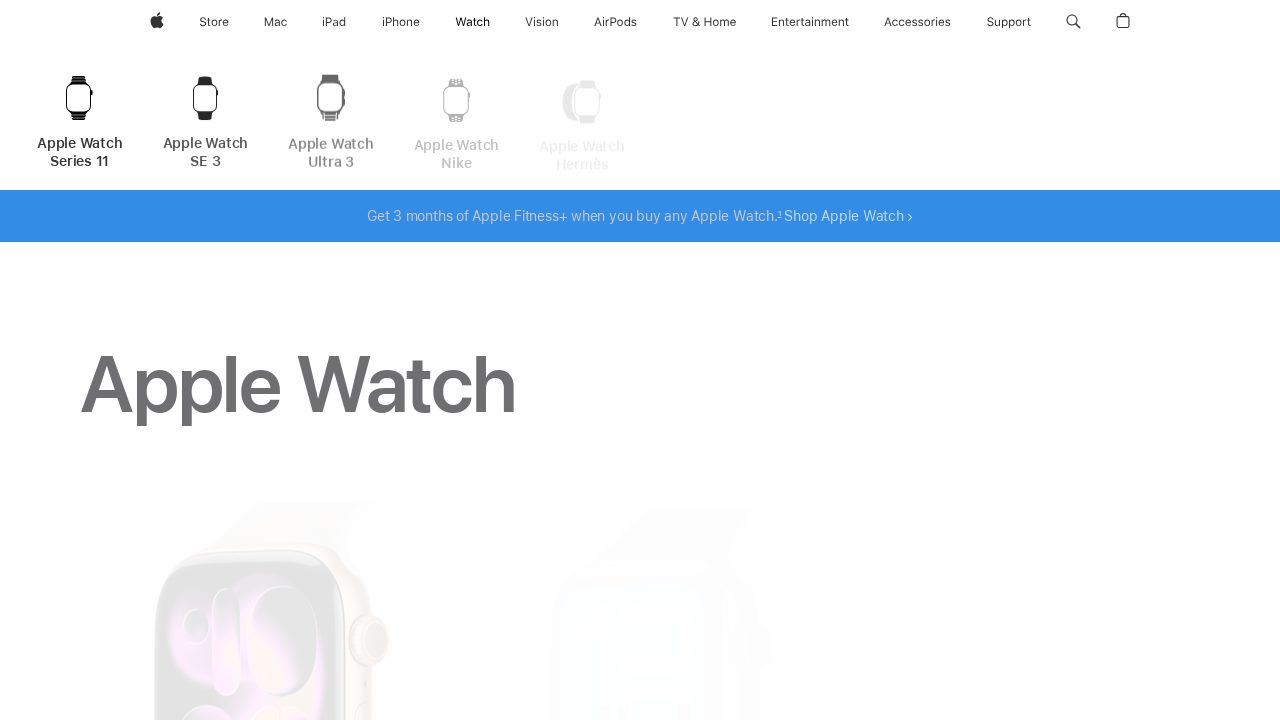

Waited for page to reach networkidle state
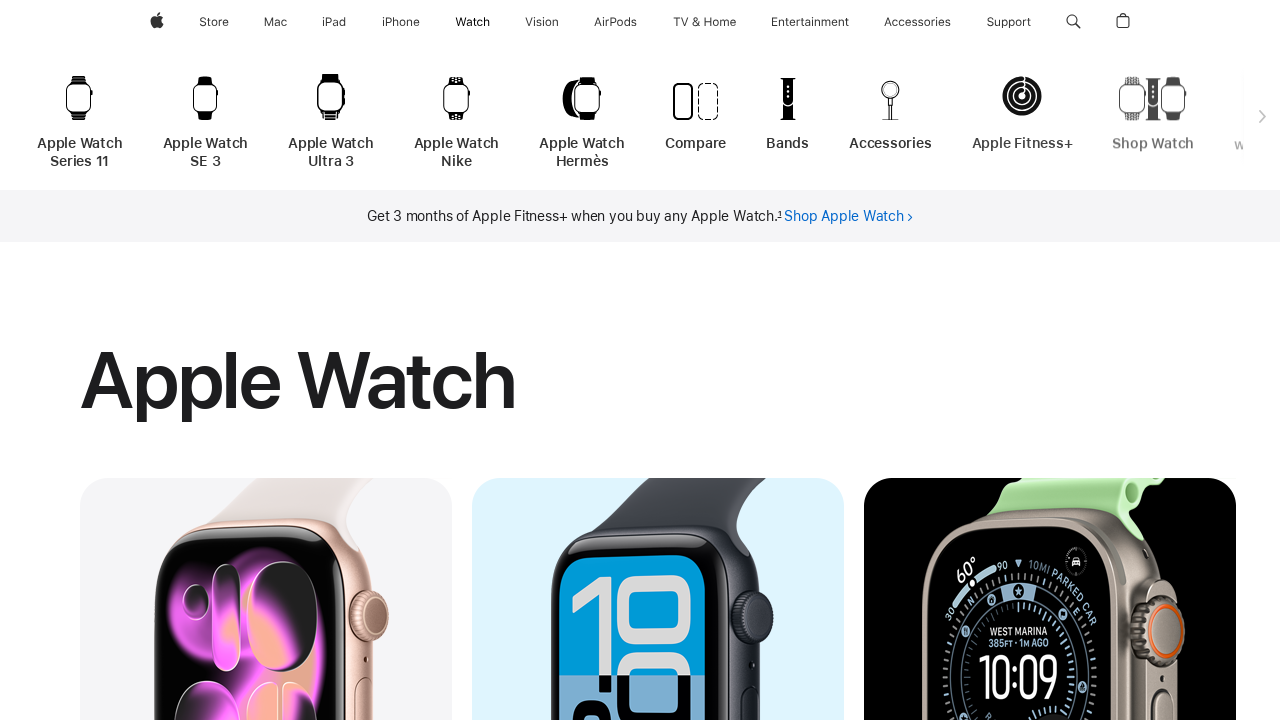

Retrieved page title: Apple Watch - Apple
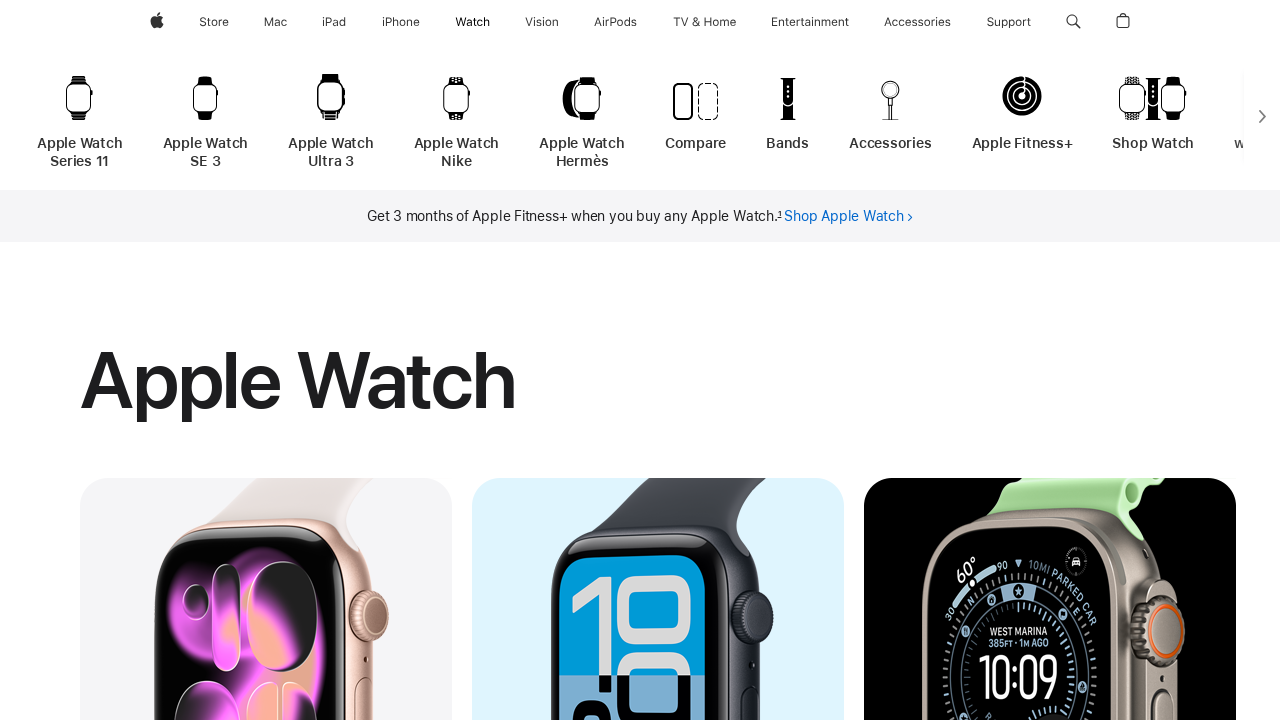

Located all links on current page (362 links found)
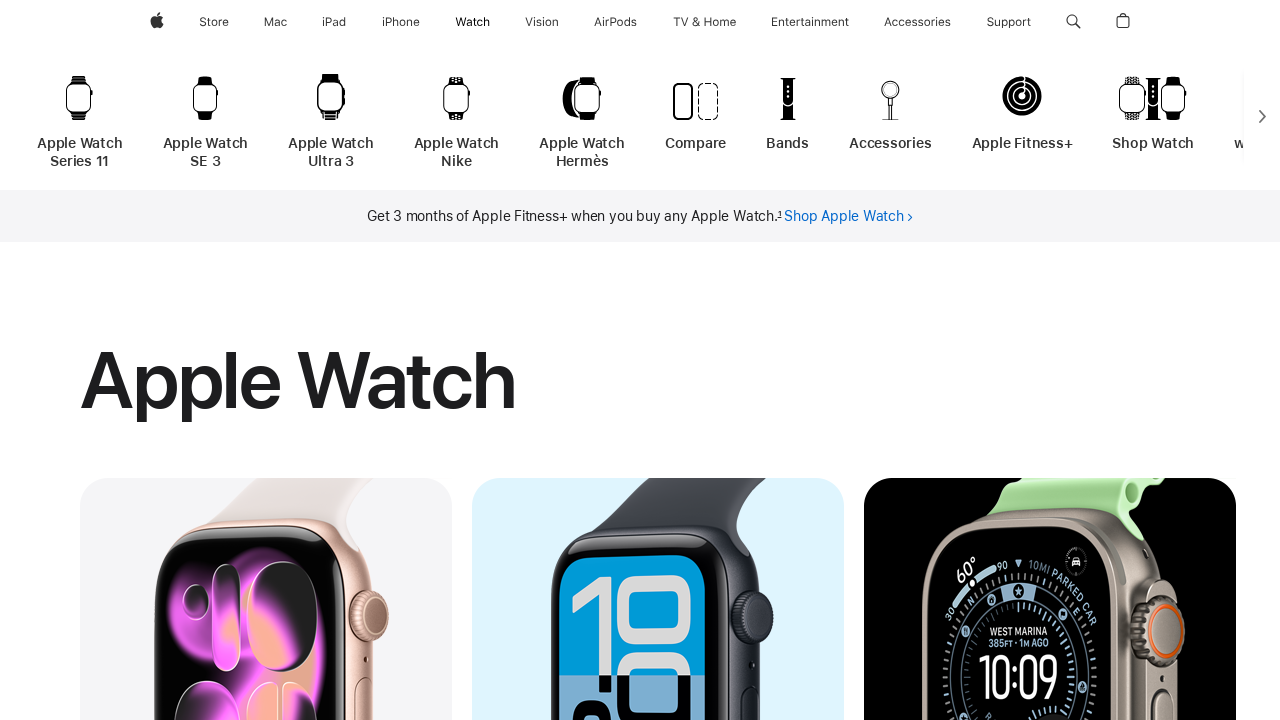

Re-fetched header navigation links for iteration 5
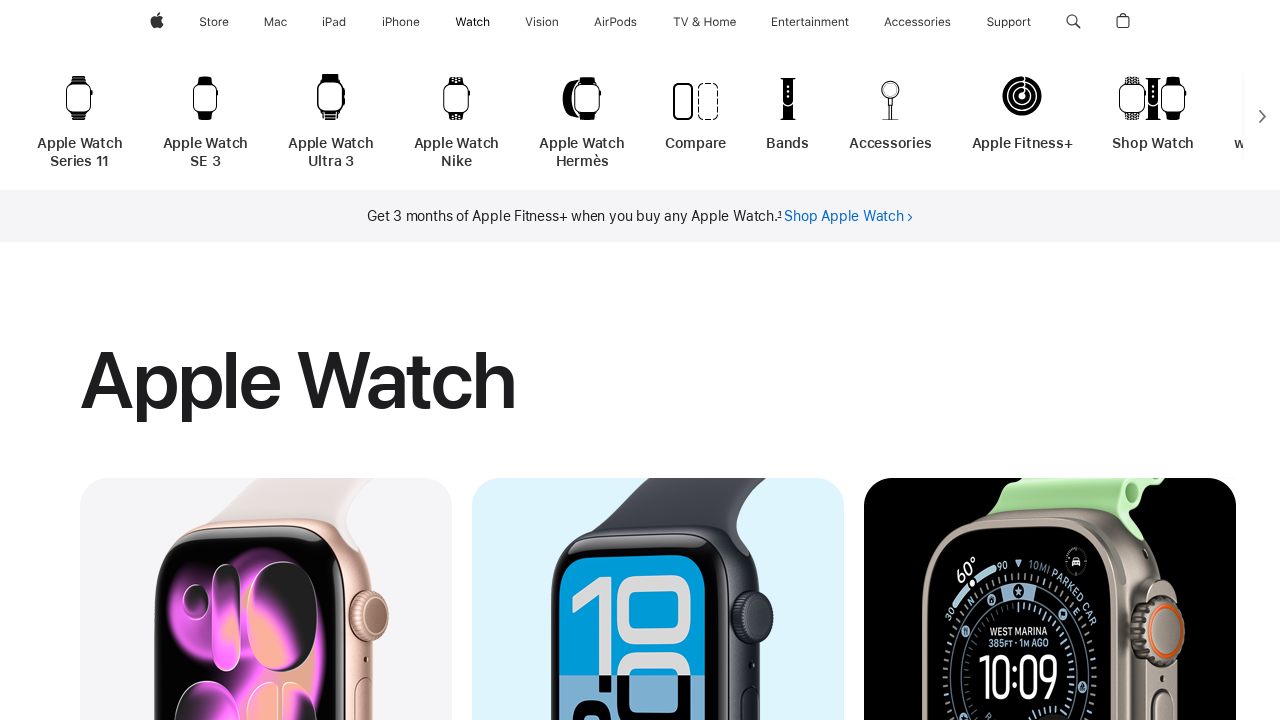

Clicked header navigation link at index 5 at (542, 22) on xpath=//ul[@class='globalnav-submenu-trigger-group']/li/a >> nth=5
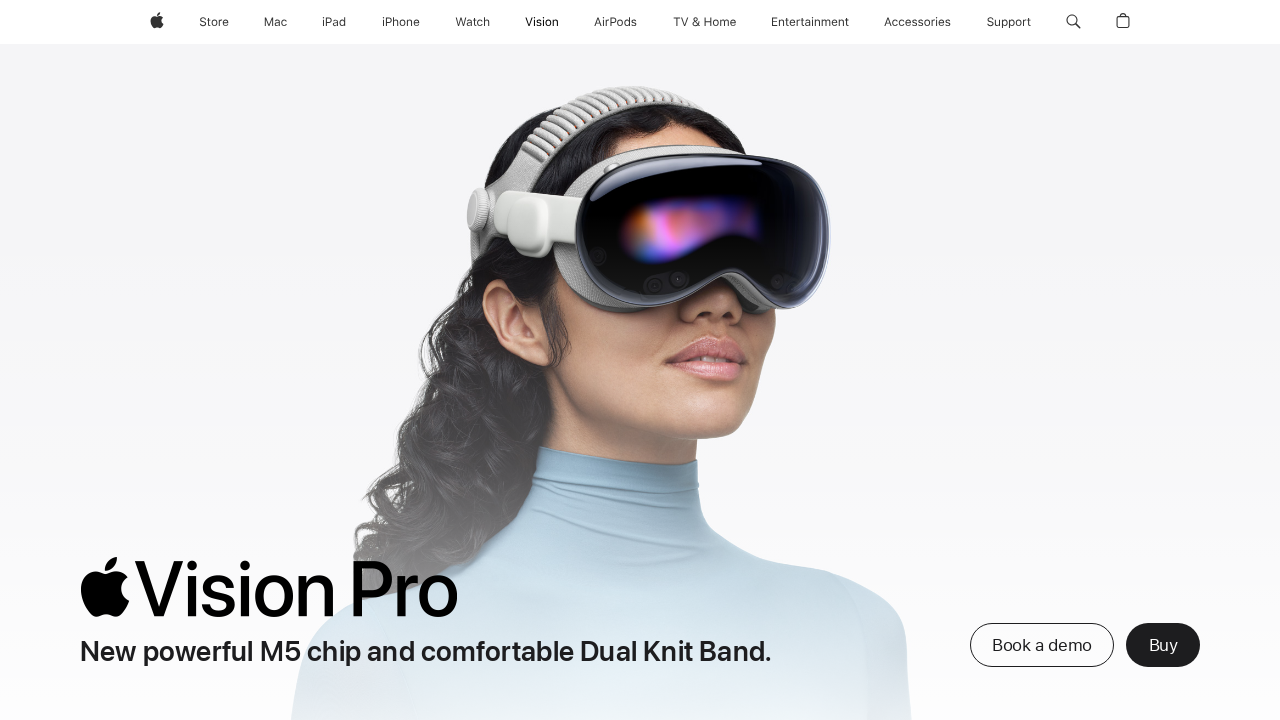

Waited for page to reach networkidle state
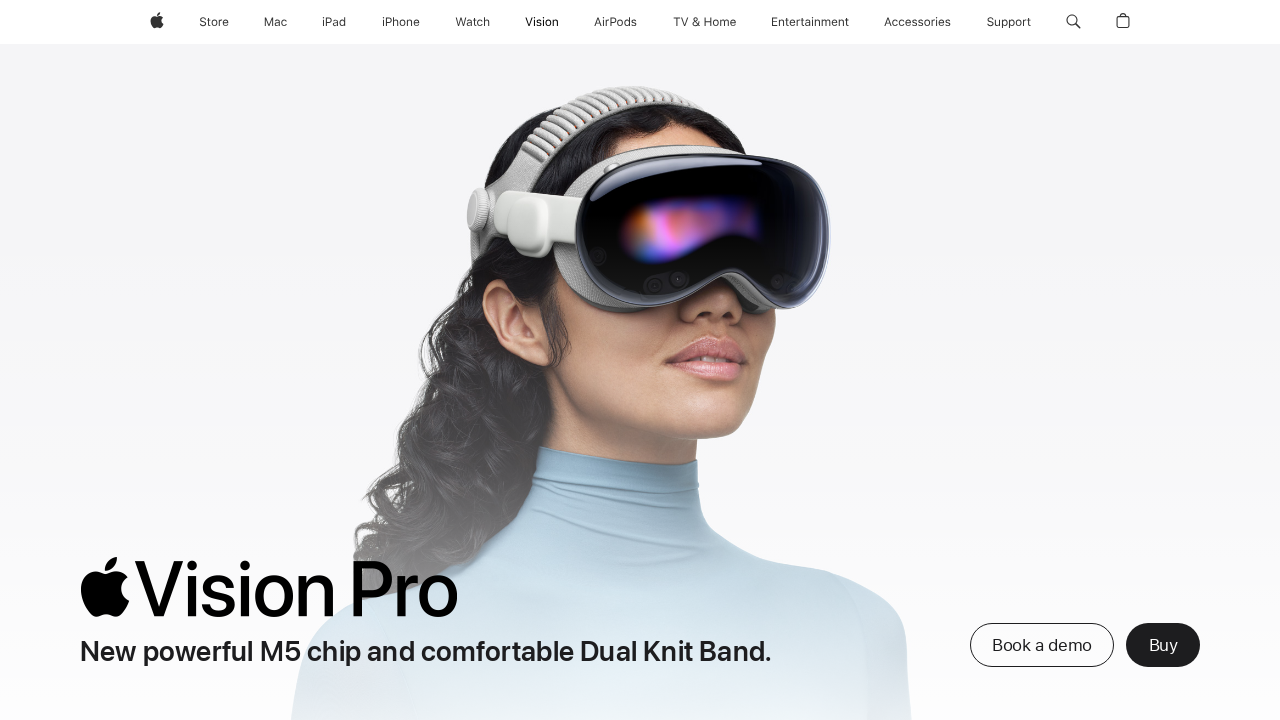

Retrieved page title: Apple Vision Pro - Apple
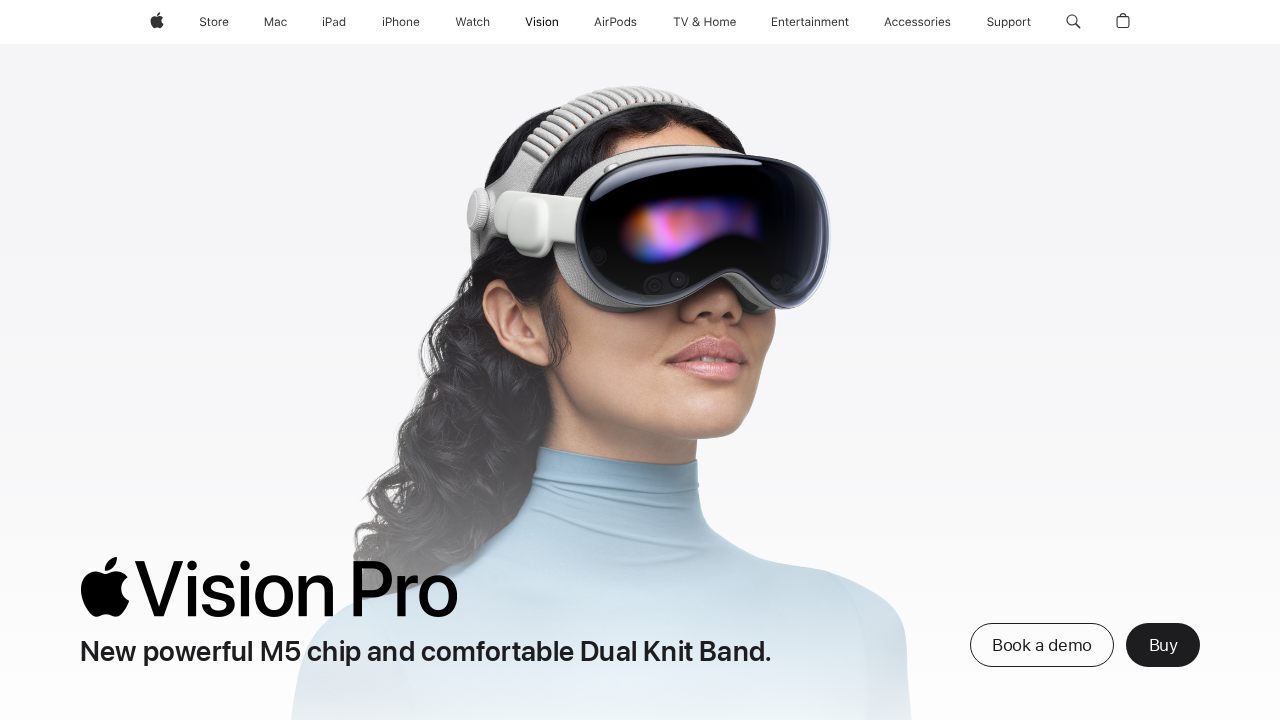

Located all links on current page (325 links found)
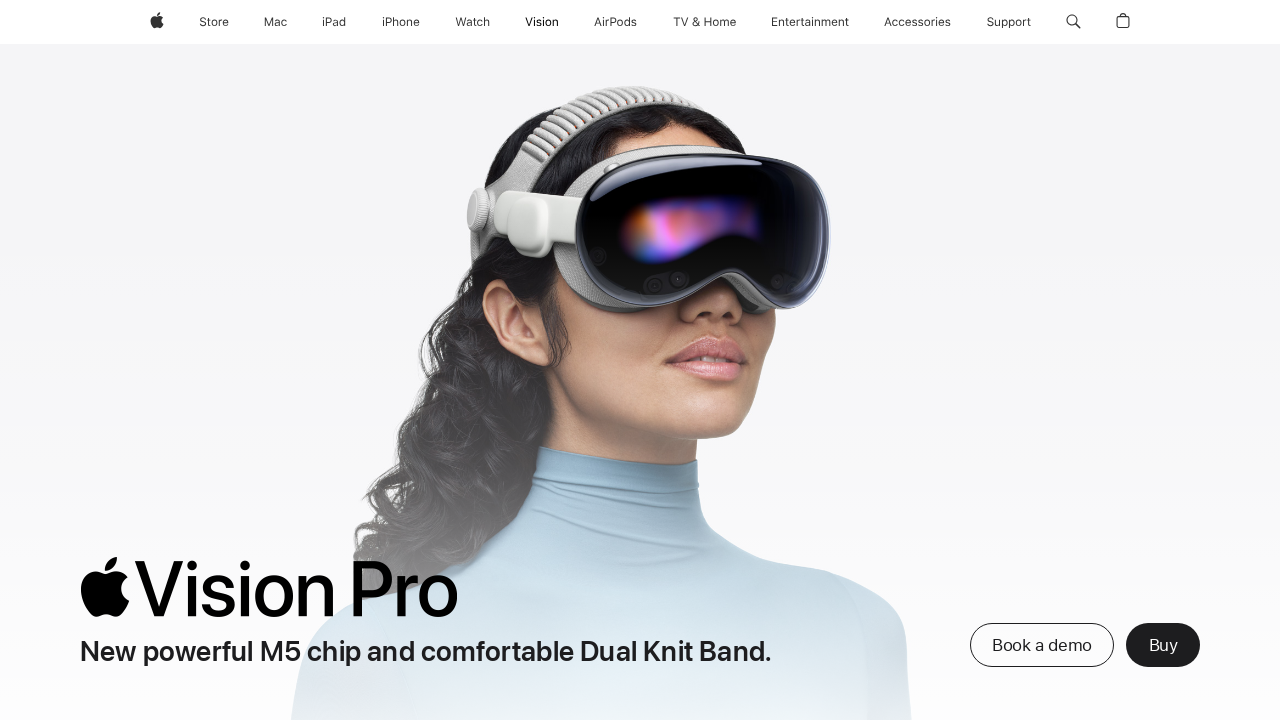

Re-fetched header navigation links for iteration 6
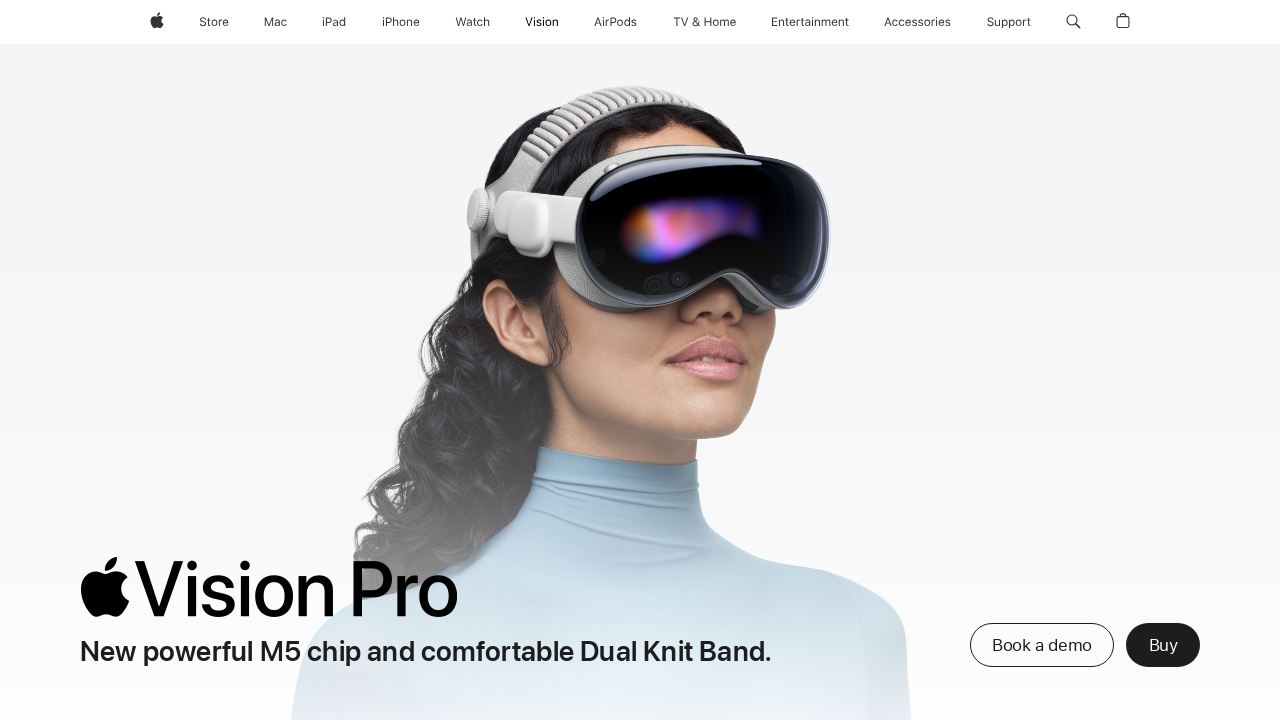

Clicked header navigation link at index 6 at (615, 22) on xpath=//ul[@class='globalnav-submenu-trigger-group']/li/a >> nth=6
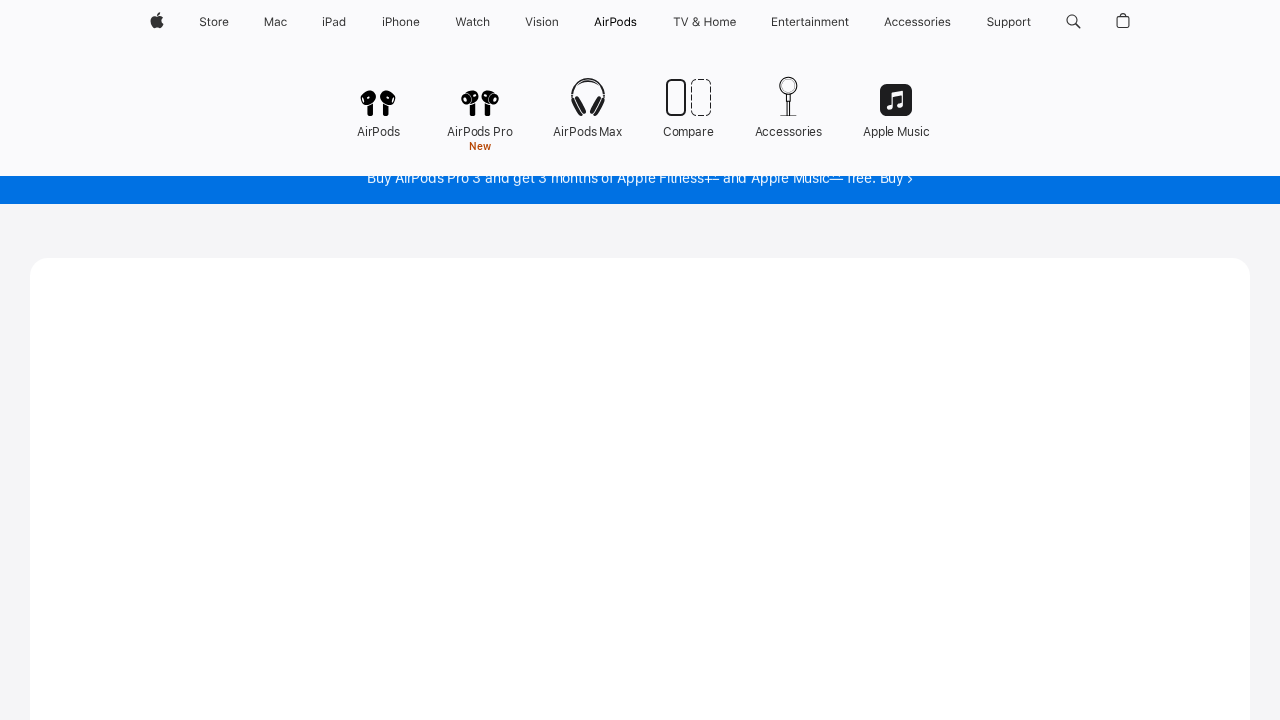

Waited for page to reach networkidle state
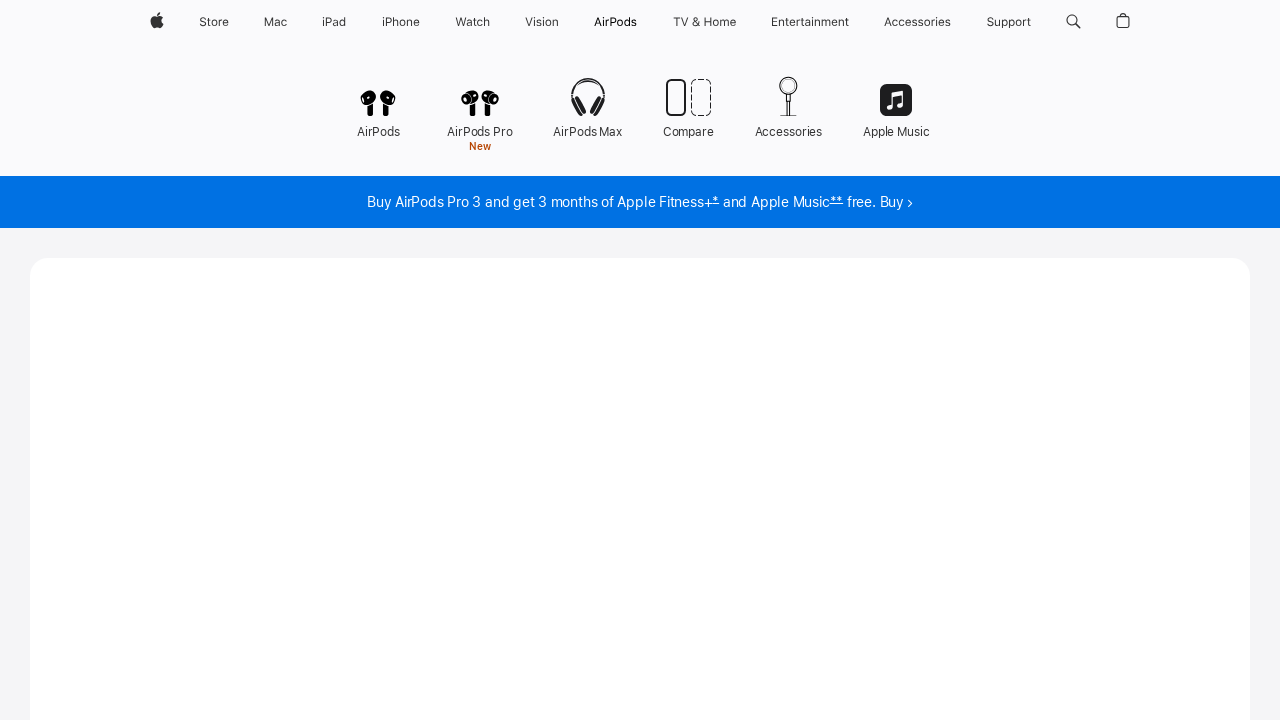

Retrieved page title: AirPods - Apple
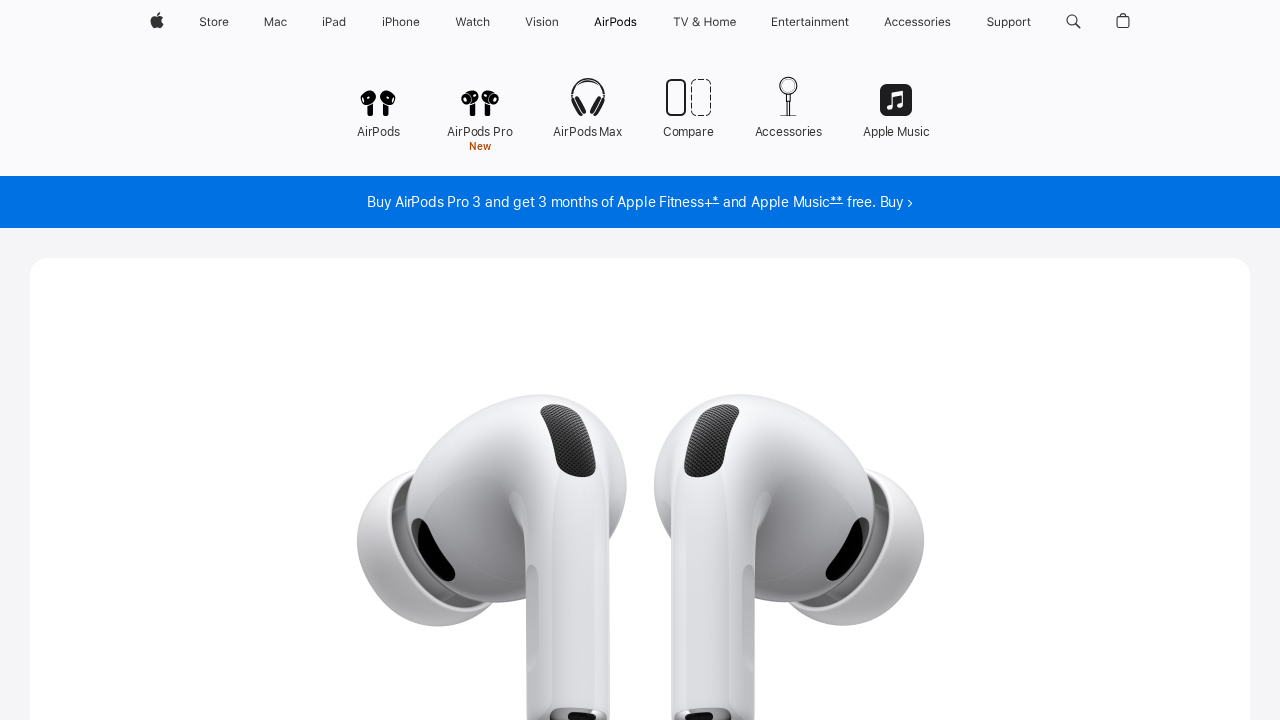

Located all links on current page (378 links found)
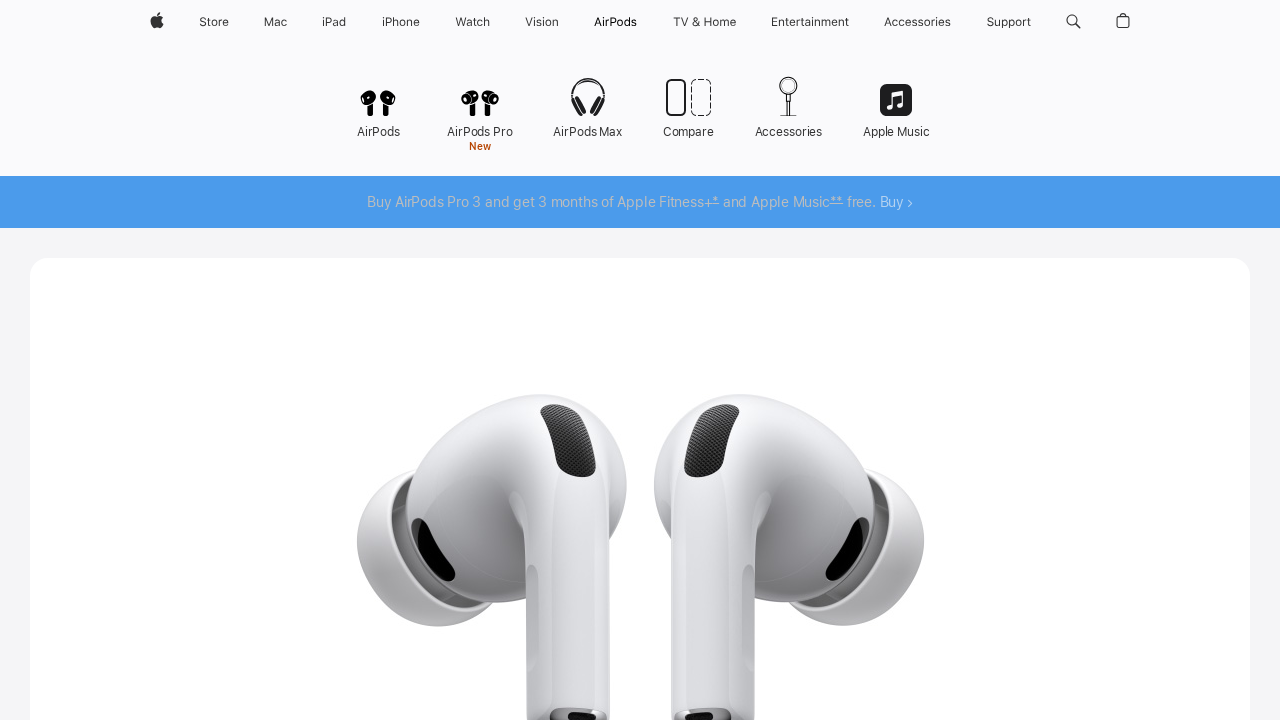

Re-fetched header navigation links for iteration 7
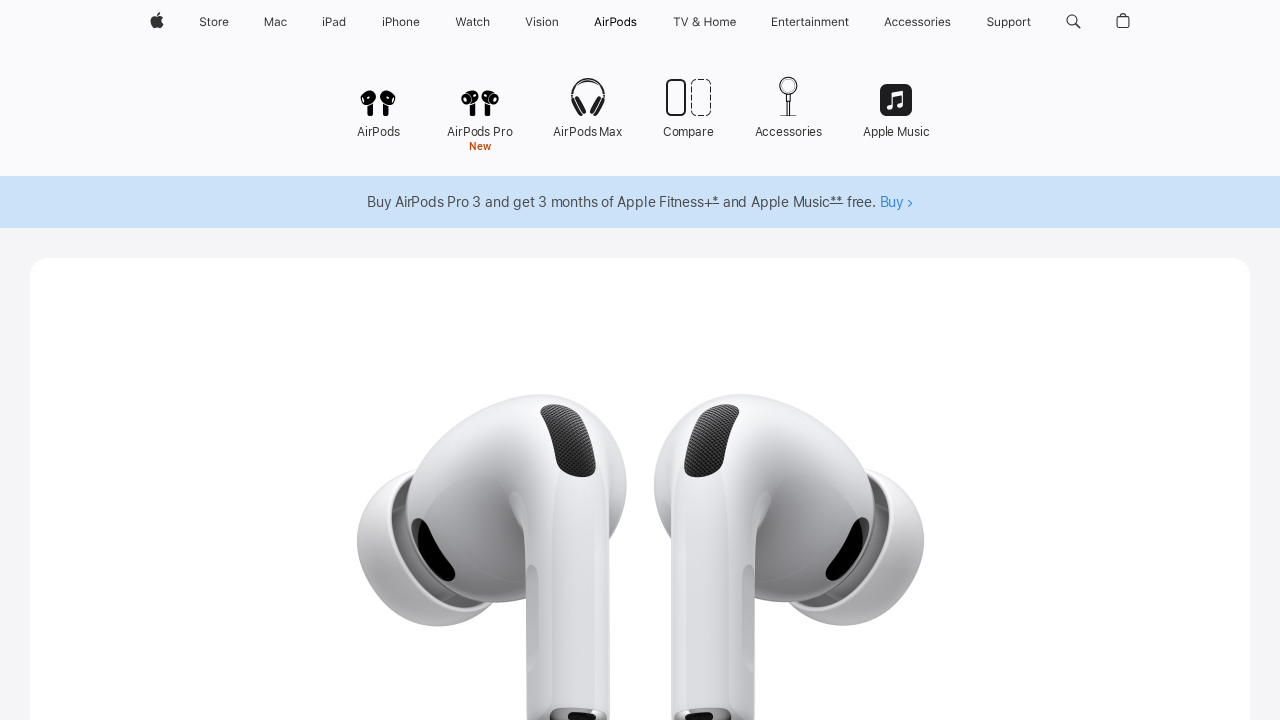

Clicked header navigation link at index 7 at (705, 22) on xpath=//ul[@class='globalnav-submenu-trigger-group']/li/a >> nth=7
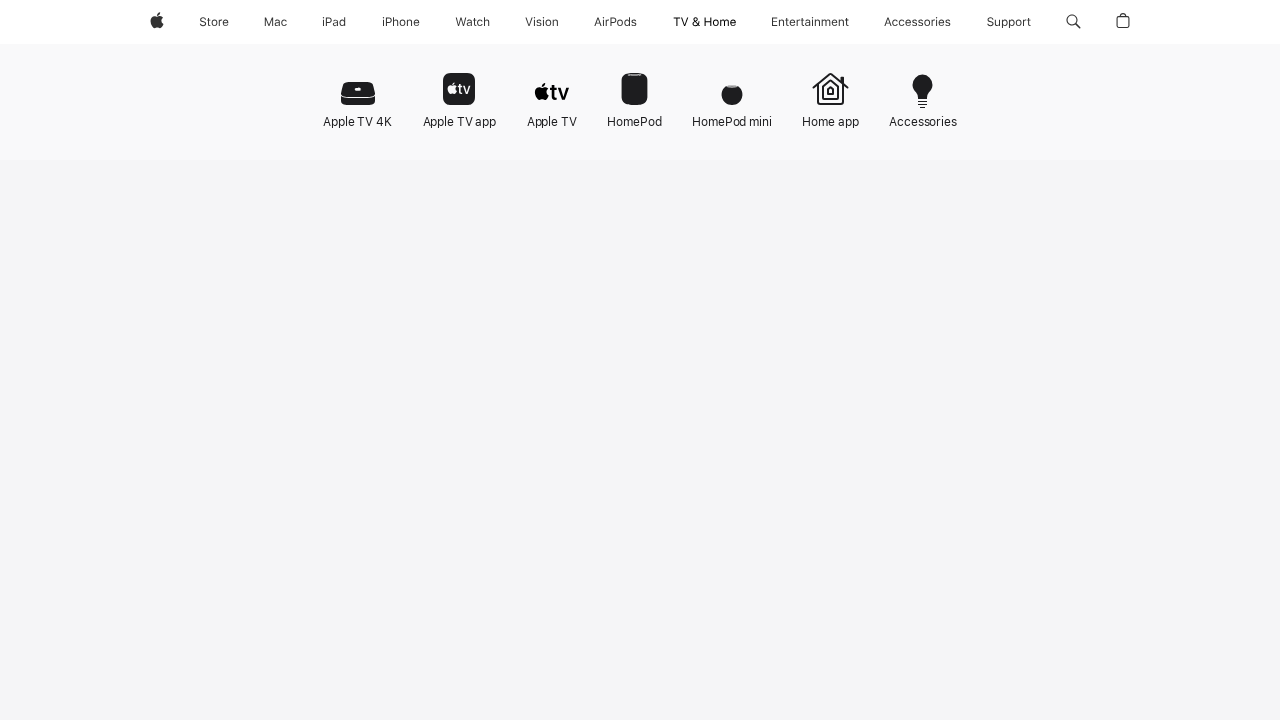

Waited for page to reach networkidle state
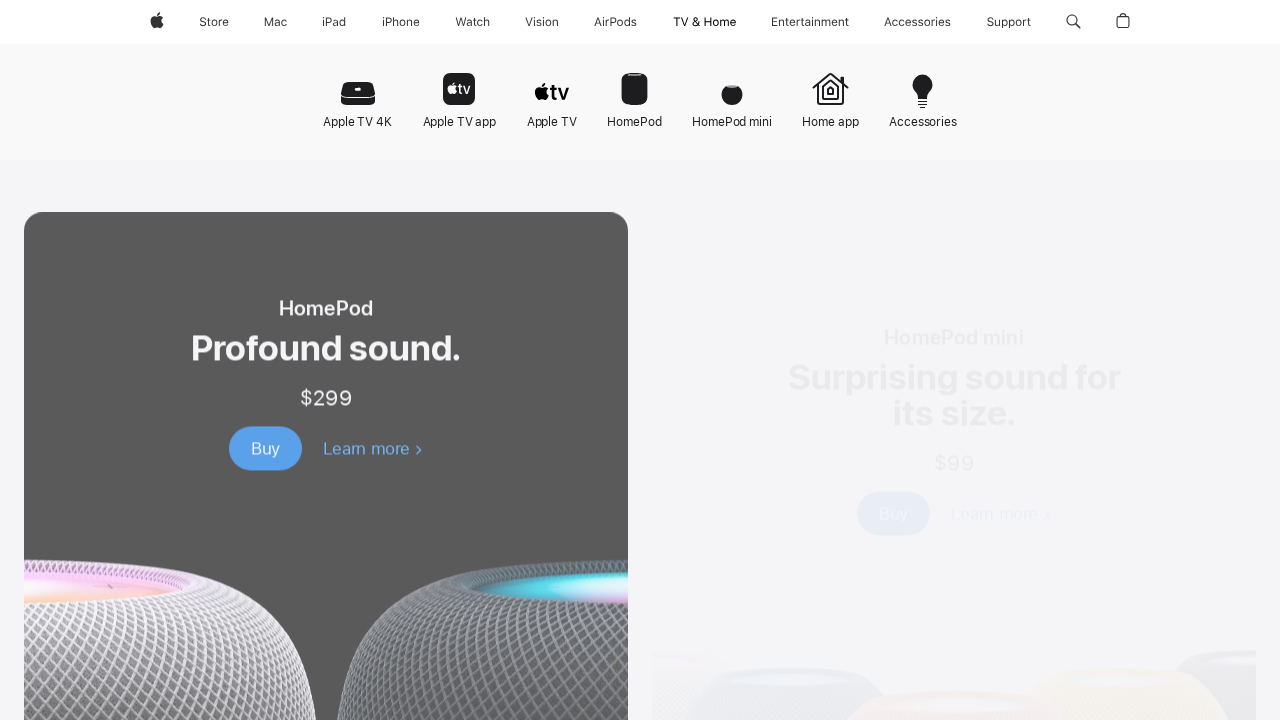

Retrieved page title: TV & Home - Apple
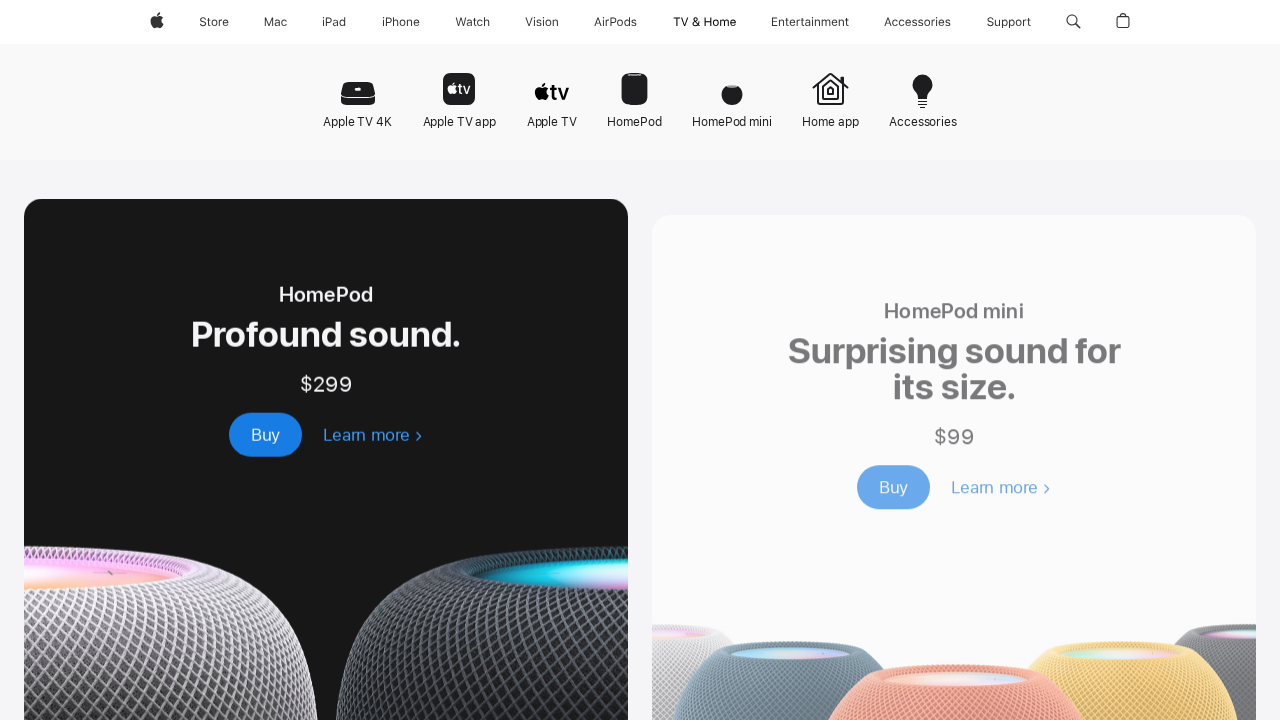

Located all links on current page (322 links found)
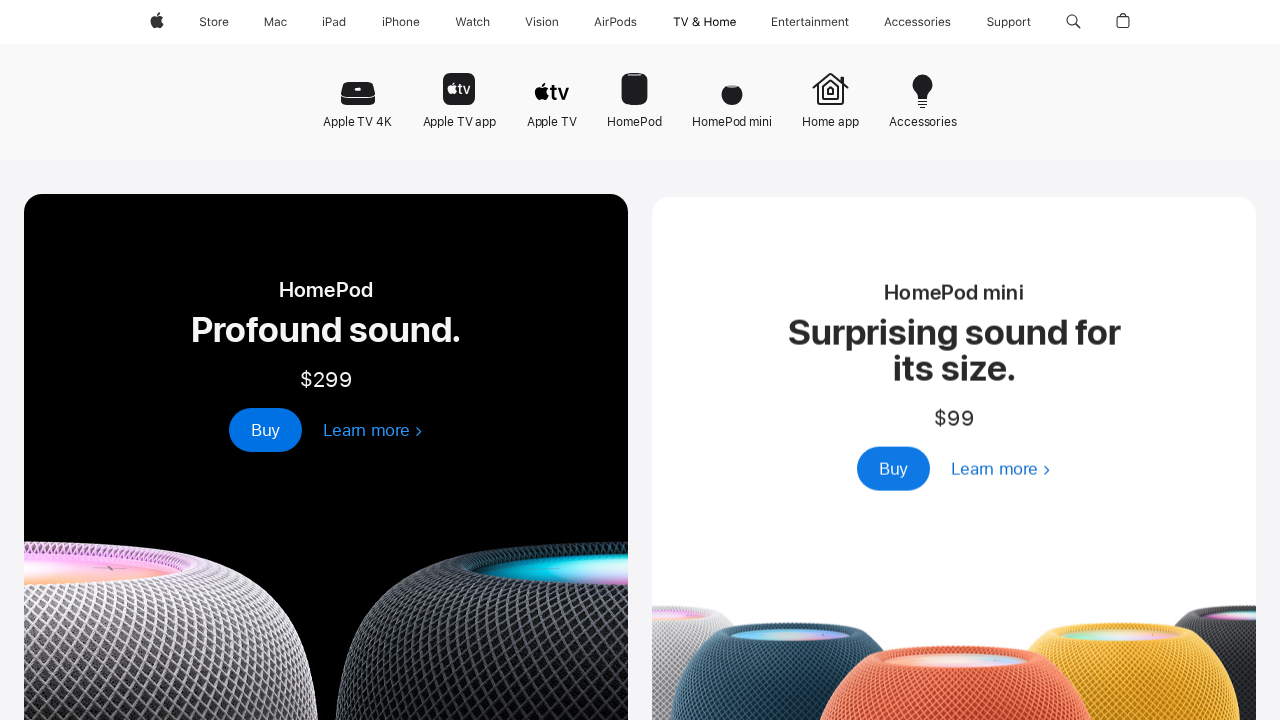

Re-fetched header navigation links for iteration 8
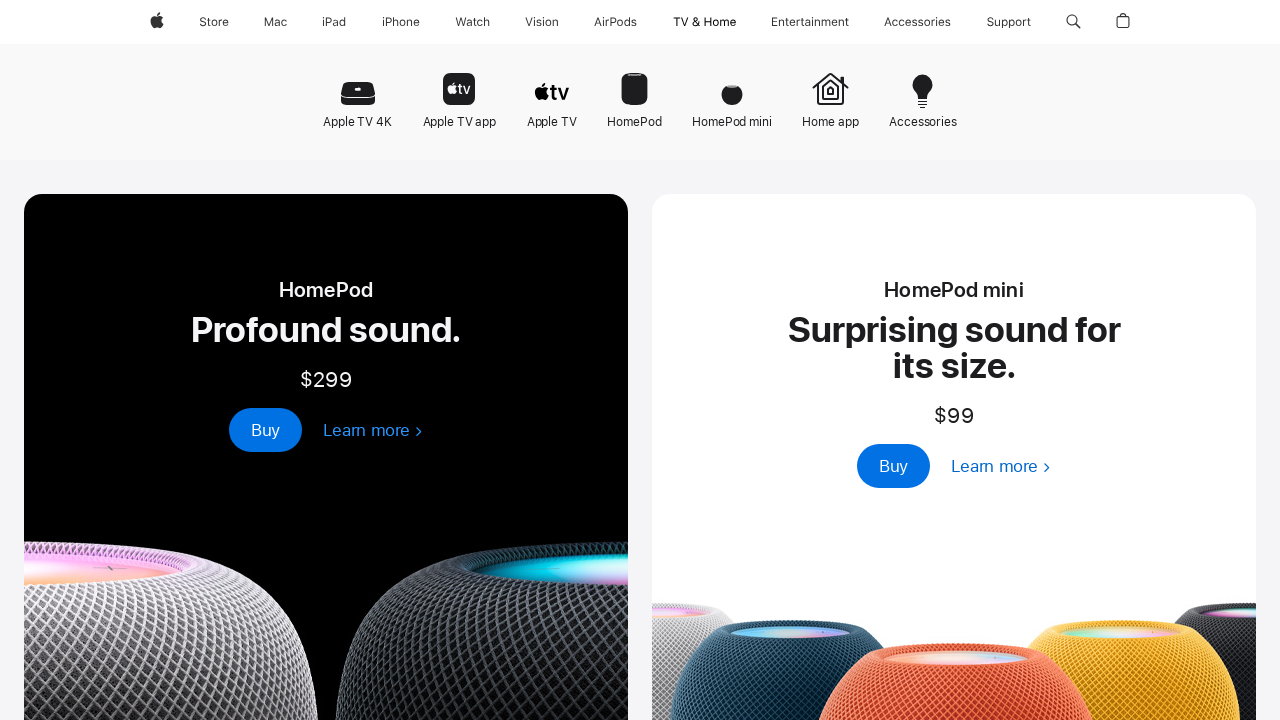

Clicked header navigation link at index 8 at (811, 22) on xpath=//ul[@class='globalnav-submenu-trigger-group']/li/a >> nth=8
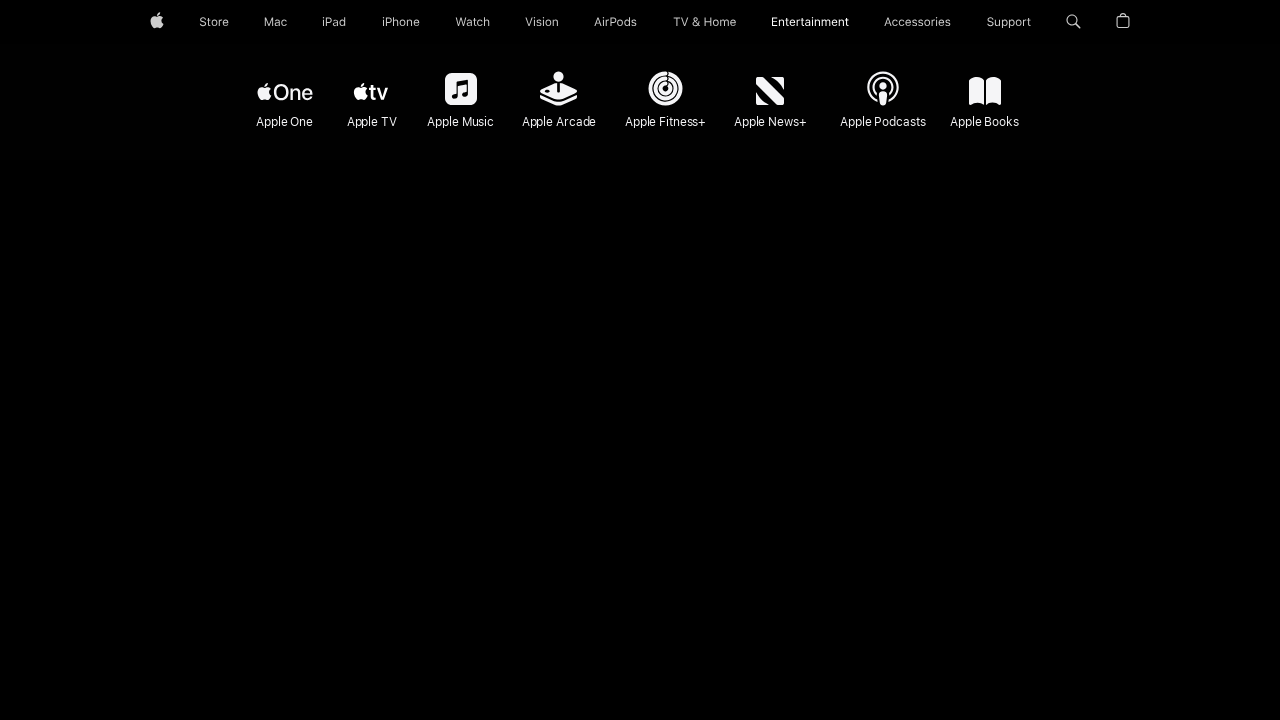

Waited for page to reach networkidle state
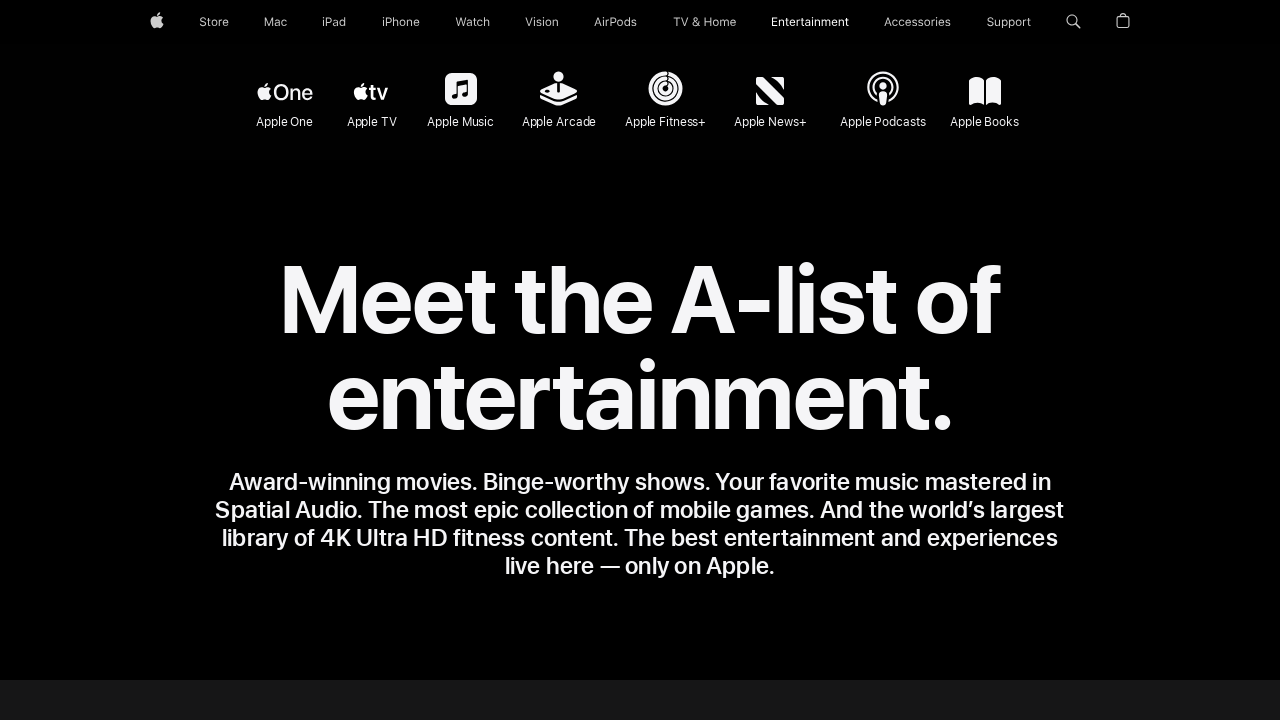

Retrieved page title: Entertainment - Services - Apple
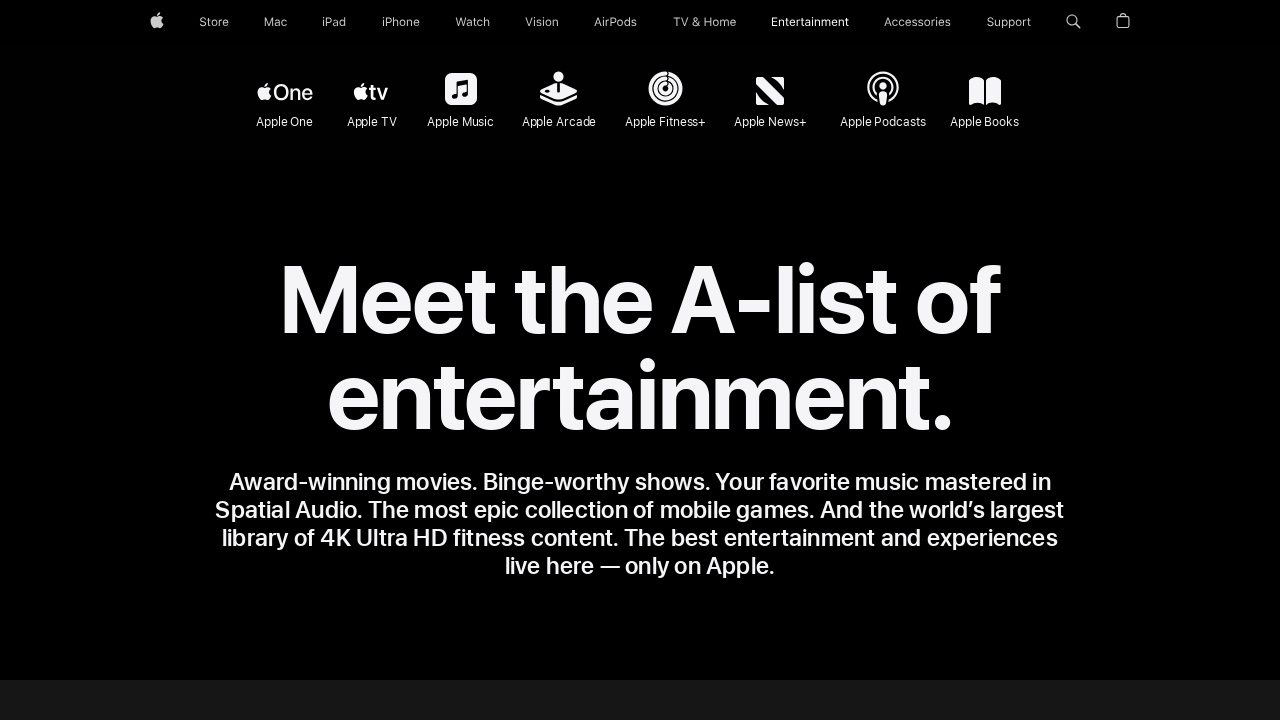

Located all links on current page (808 links found)
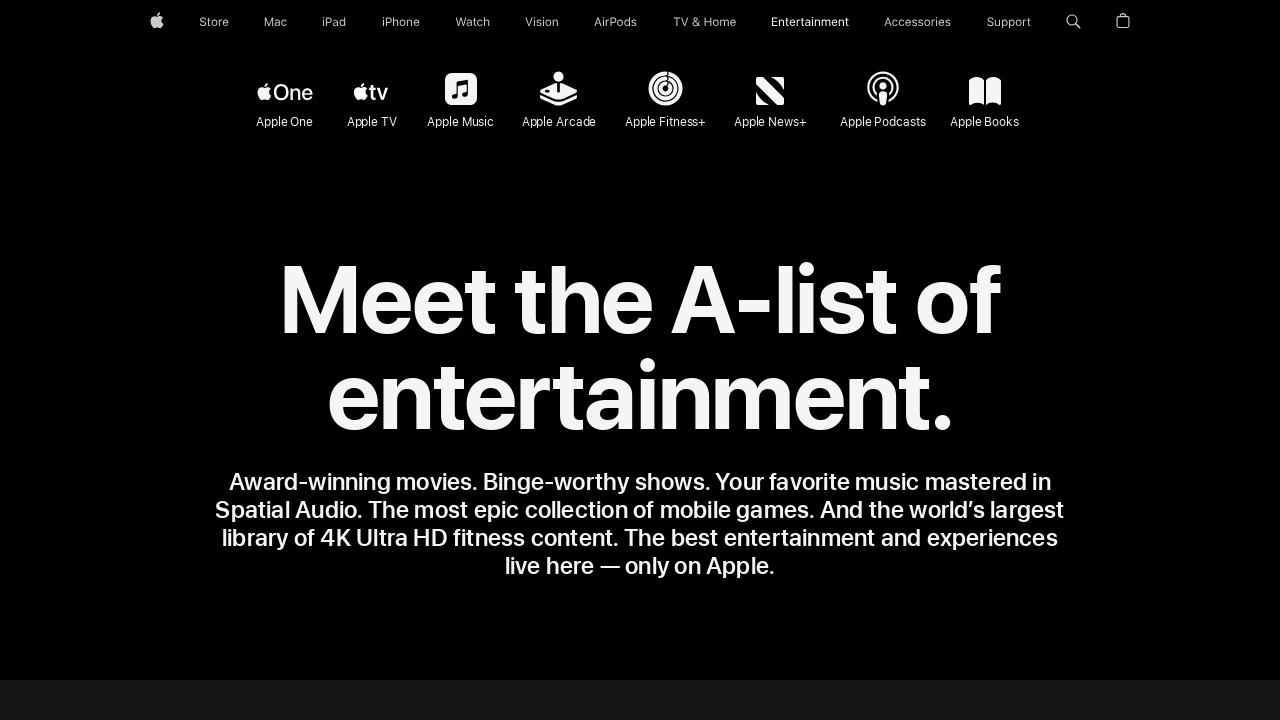

Re-fetched header navigation links for iteration 9
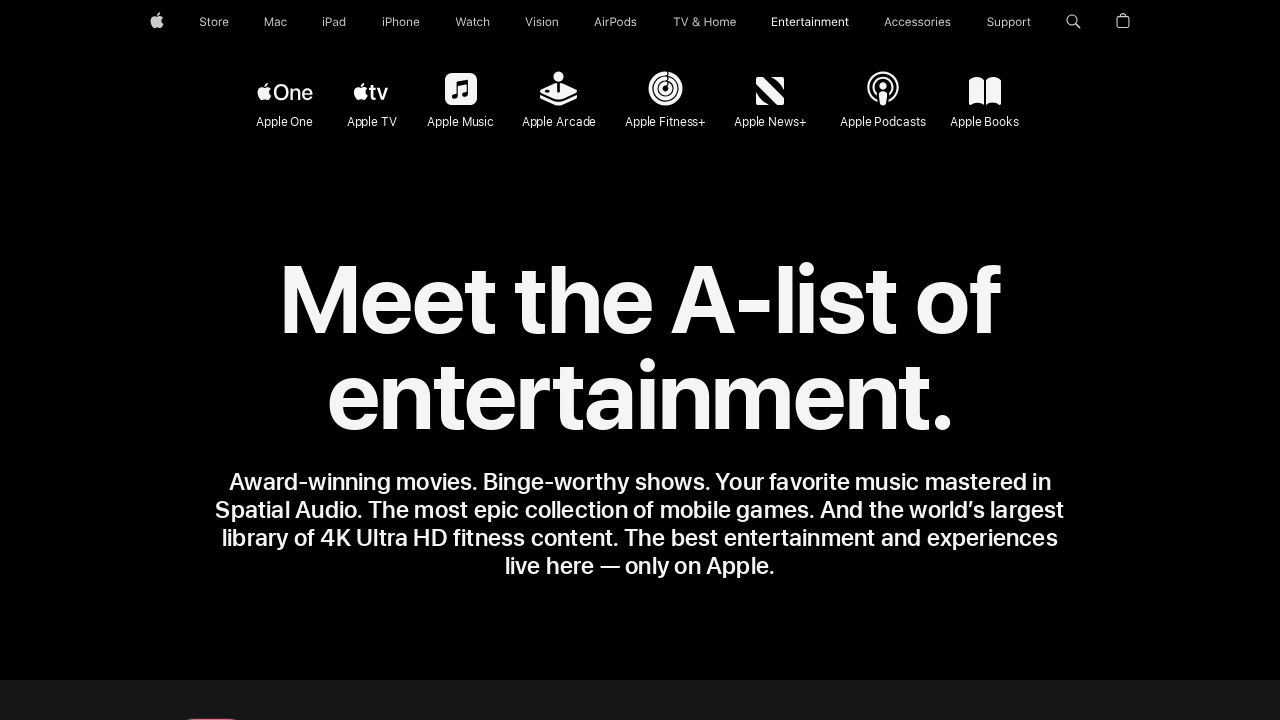

Clicked header navigation link at index 9 at (918, 22) on xpath=//ul[@class='globalnav-submenu-trigger-group']/li/a >> nth=9
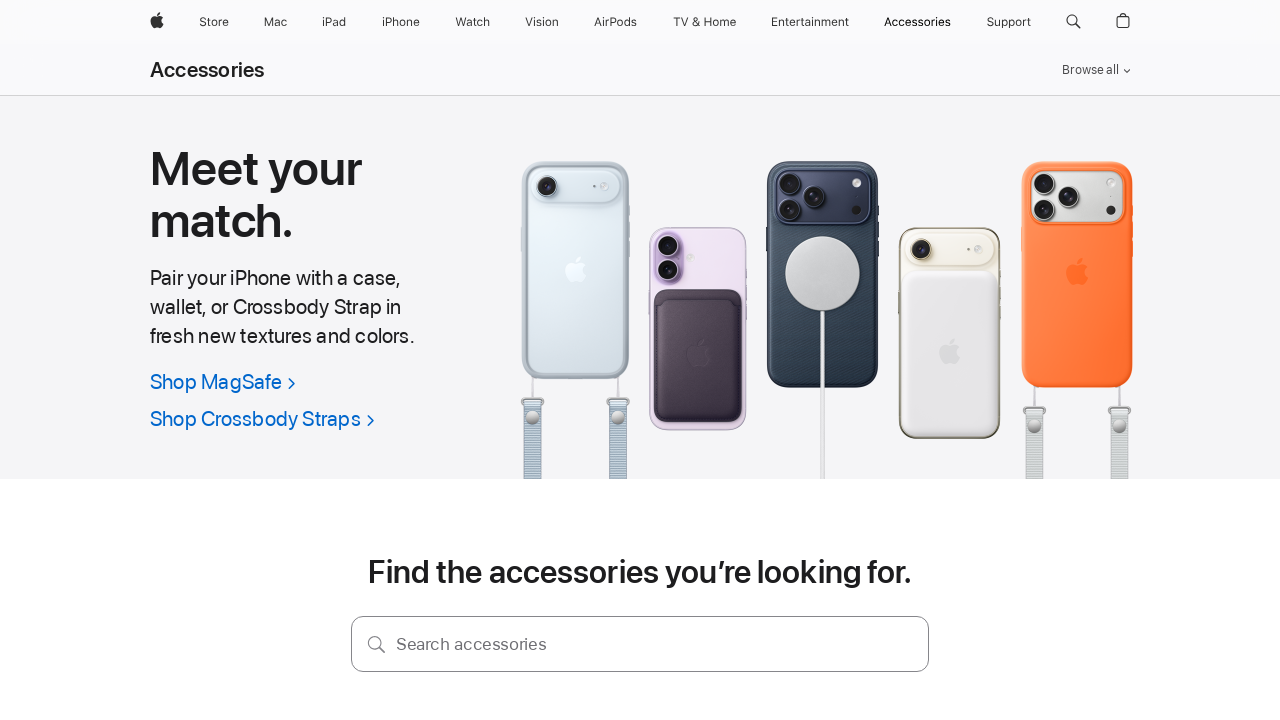

Waited for page to reach networkidle state
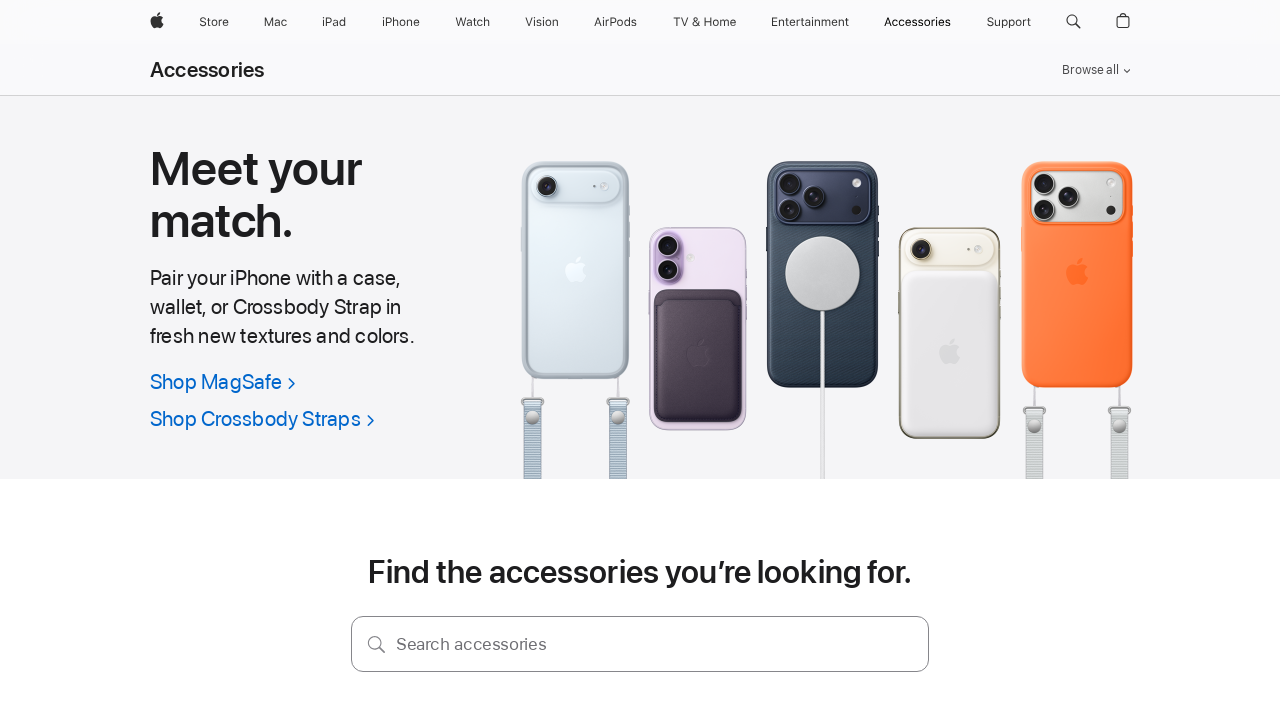

Retrieved page title: Apple Accessories for Apple Watch, iPhone, iPad, Mac and Vision Pro - Apple
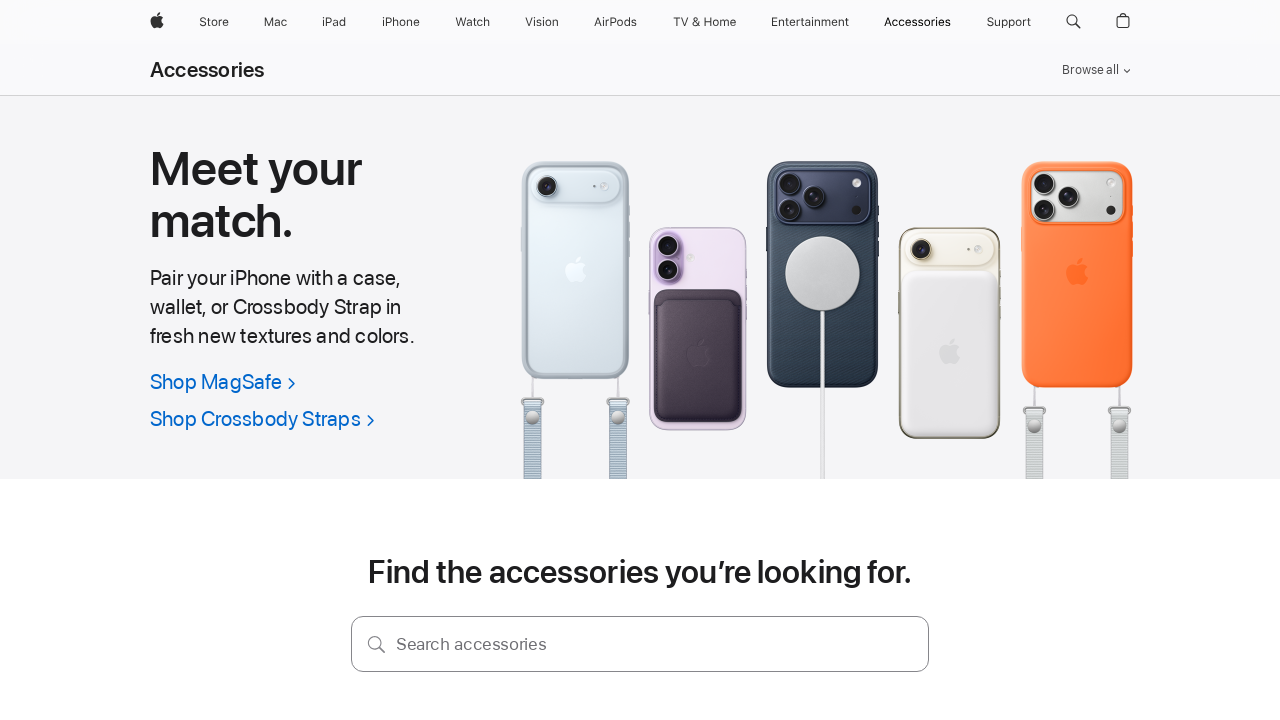

Located all links on current page (357 links found)
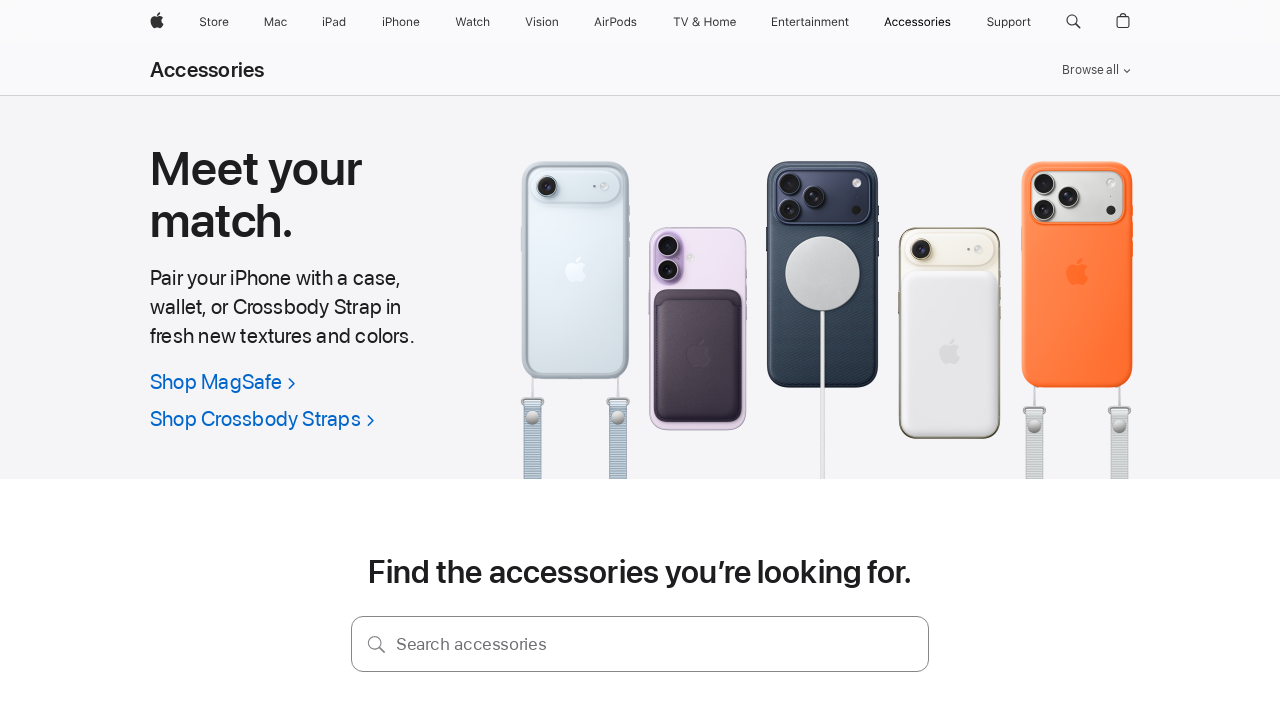

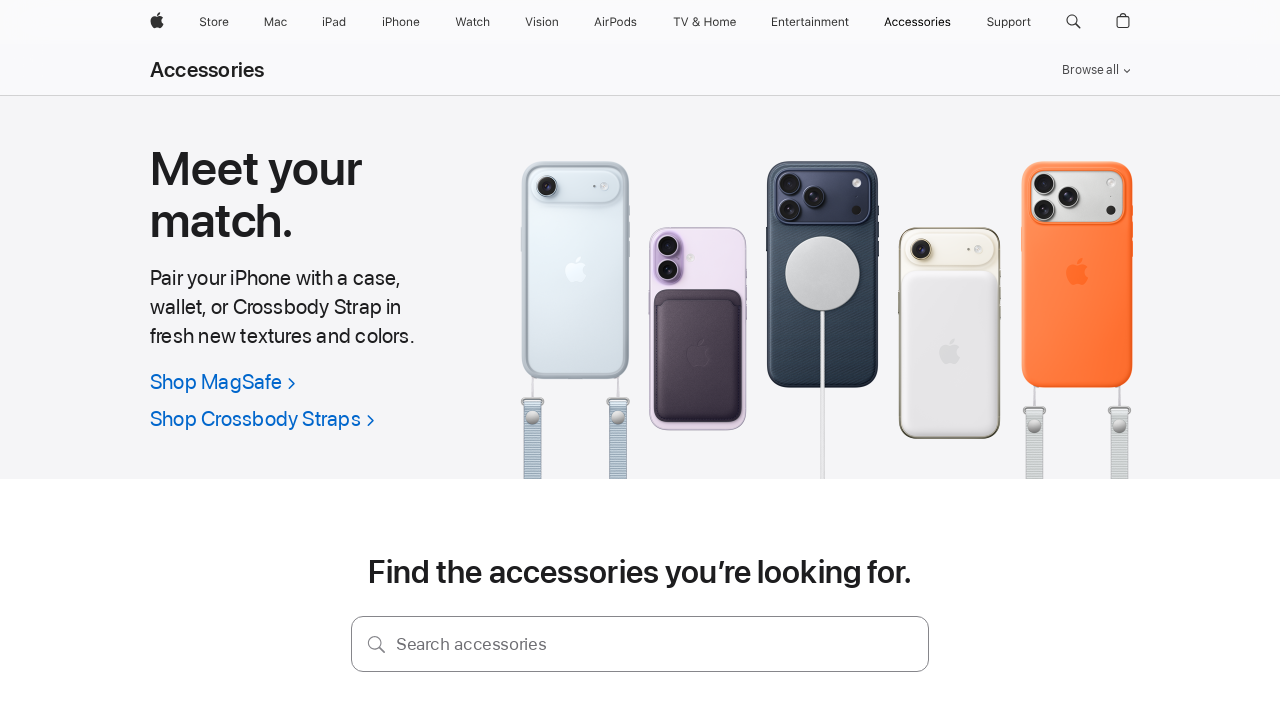